Tests infinite scroll functionality by continuously scrolling until no new content loads

Starting URL: https://quotes.toscrape.com/scroll

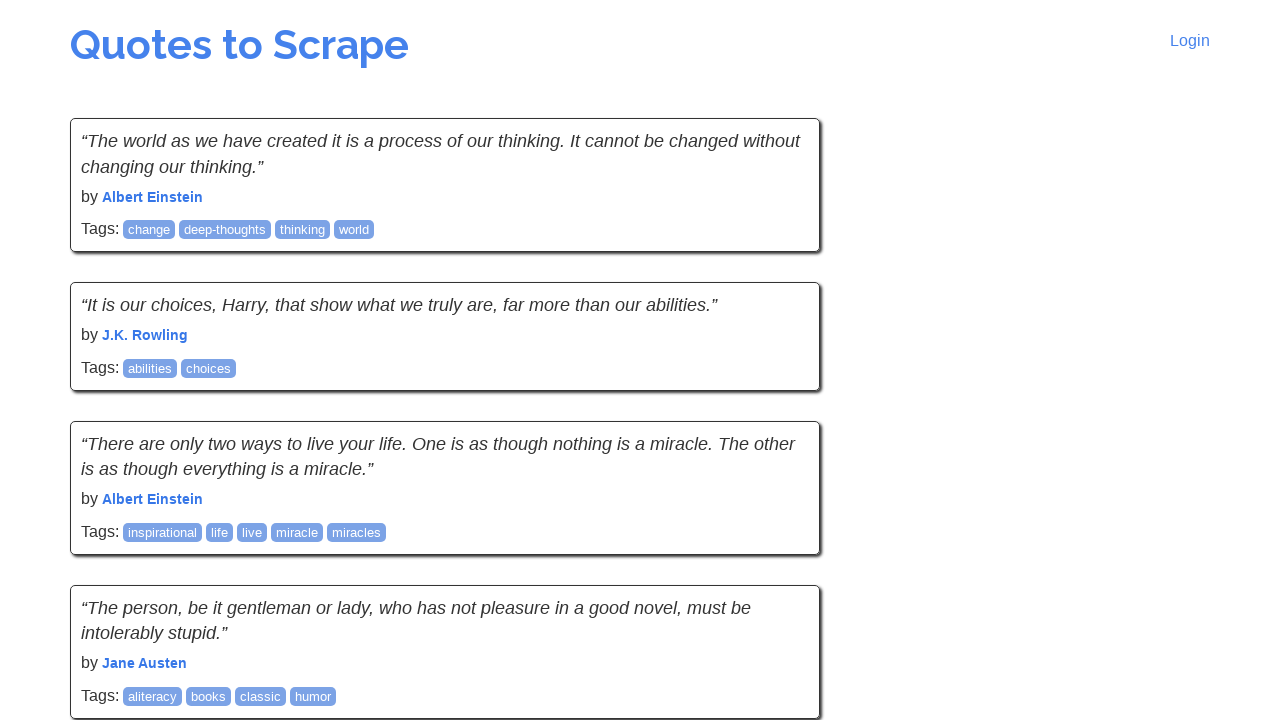

Navigated to infinite scroll quotes page
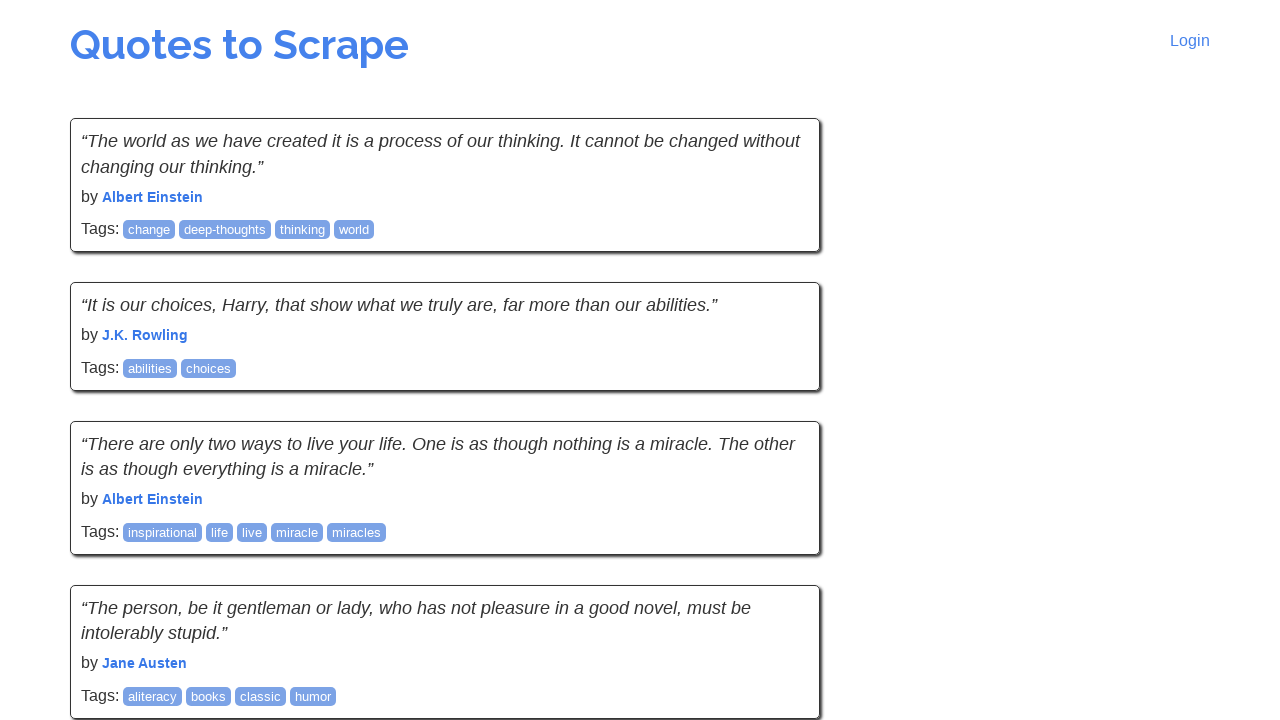

Retrieved initial page scroll height
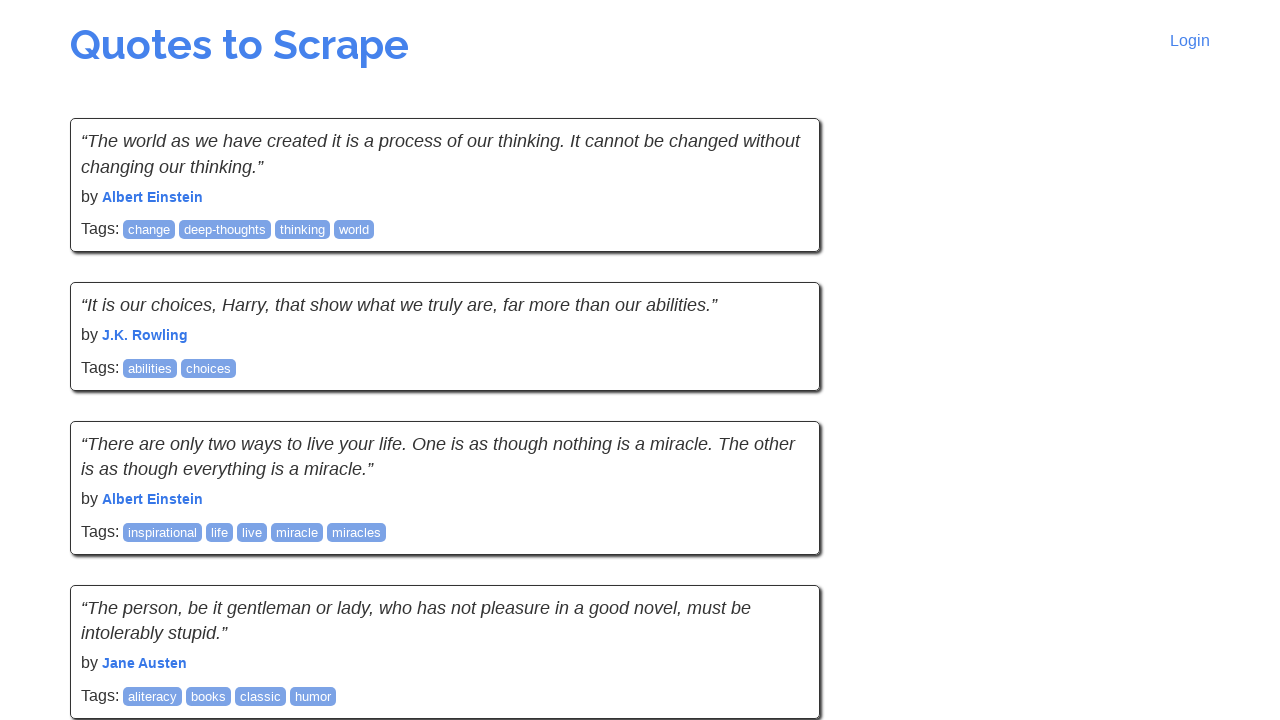

Scrolled to bottom of page
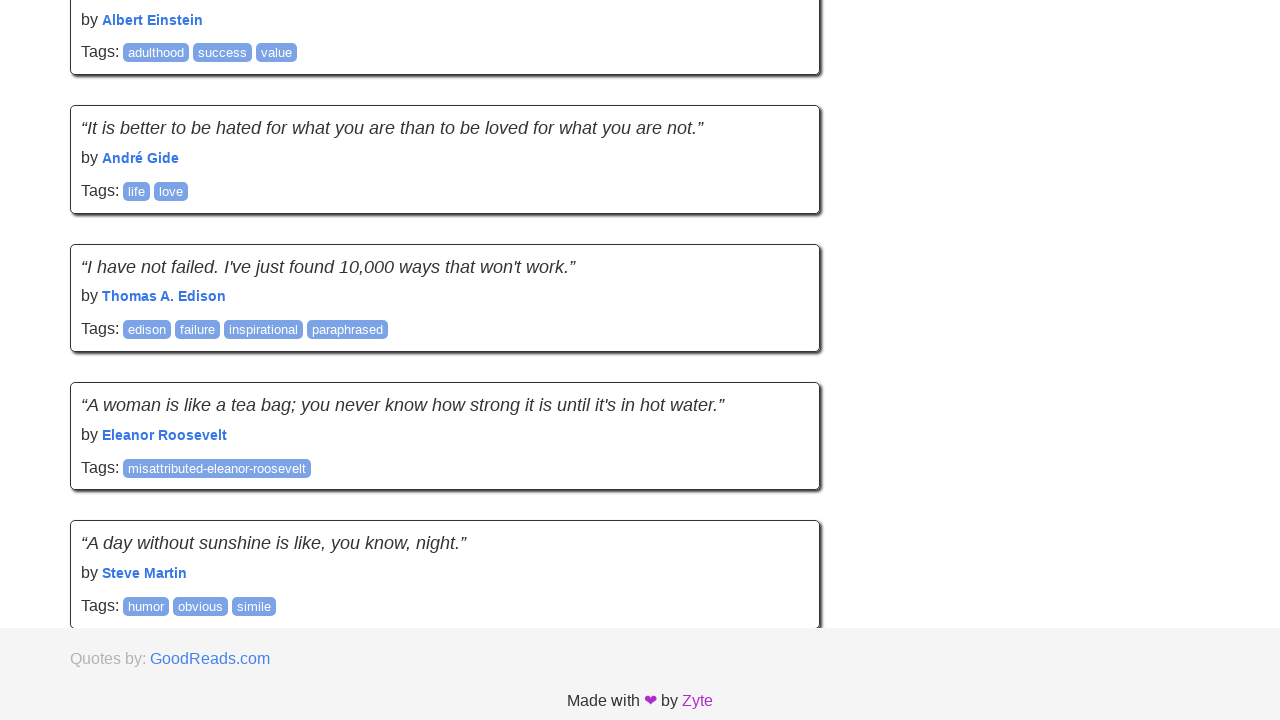

Waited 3 seconds for new content to load
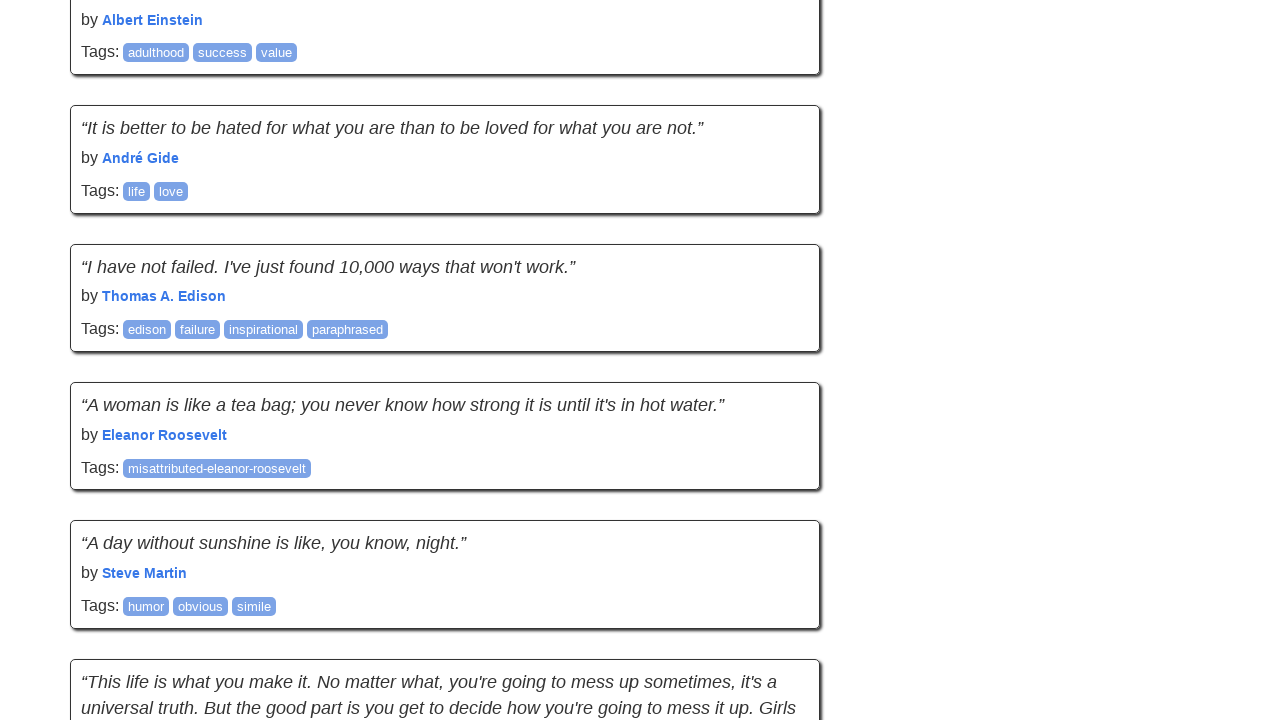

Retrieved updated page scroll height
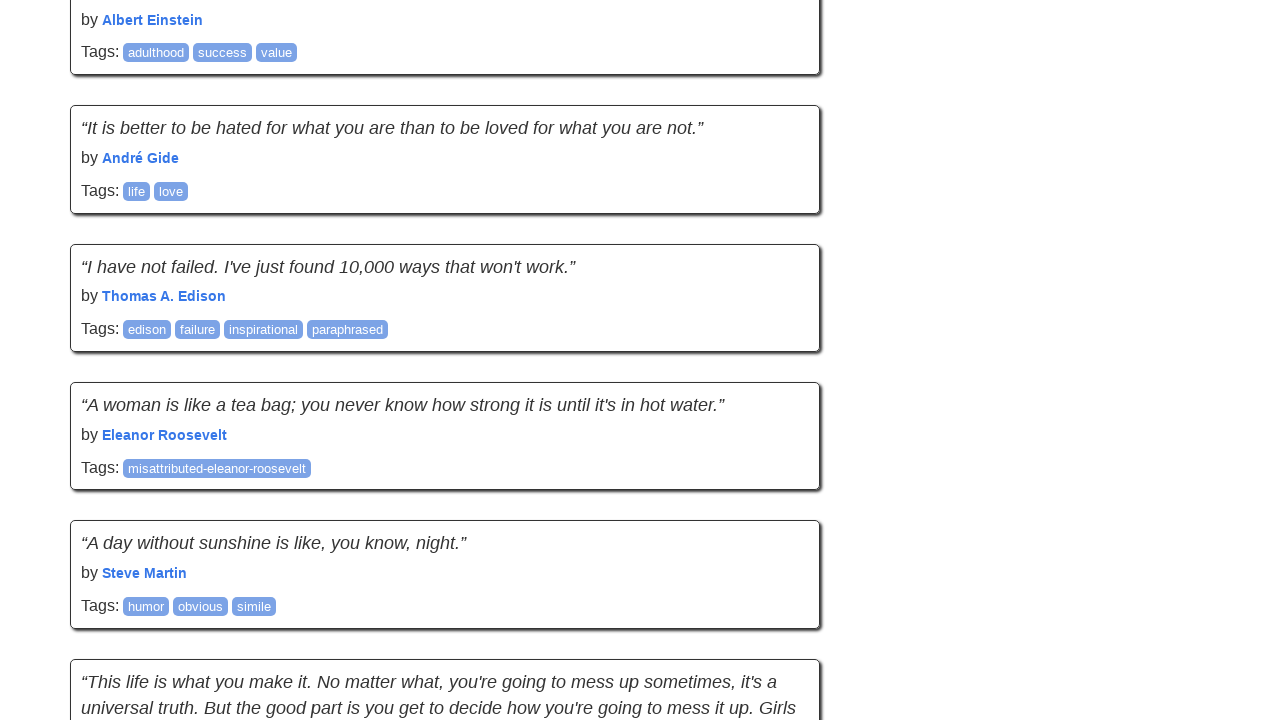

New content detected, continuing scroll
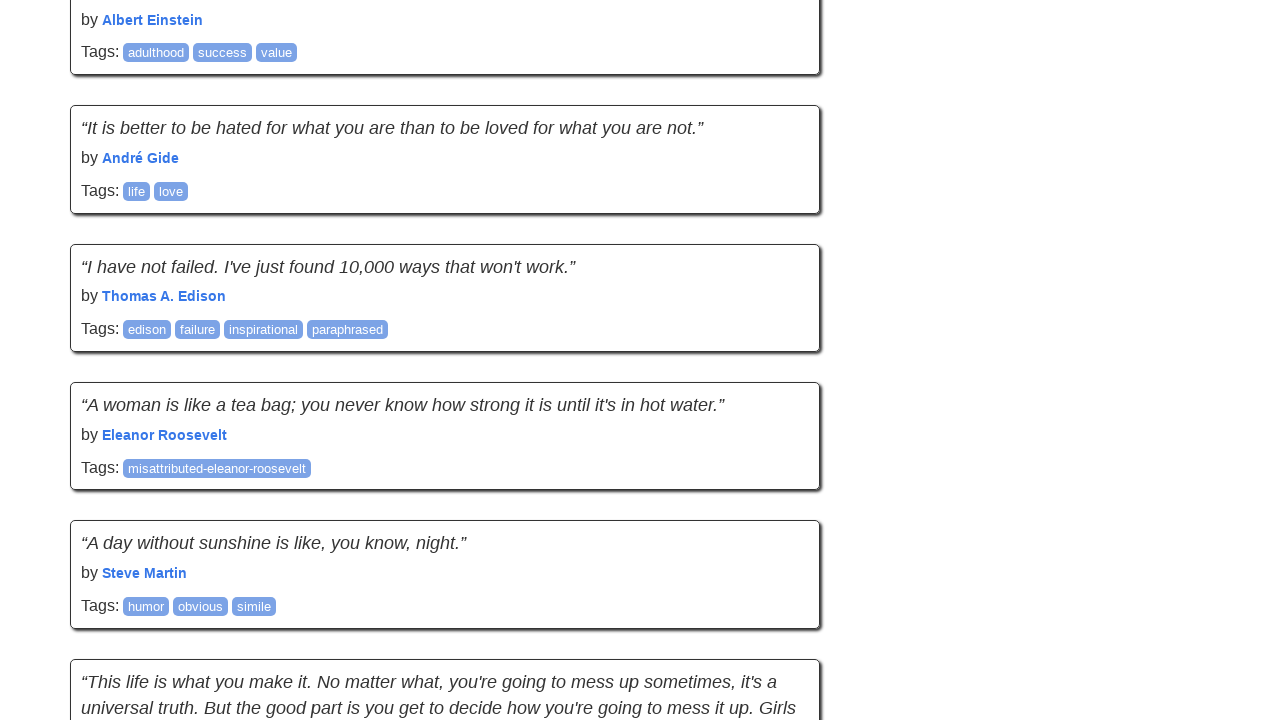

Scrolled to bottom of page
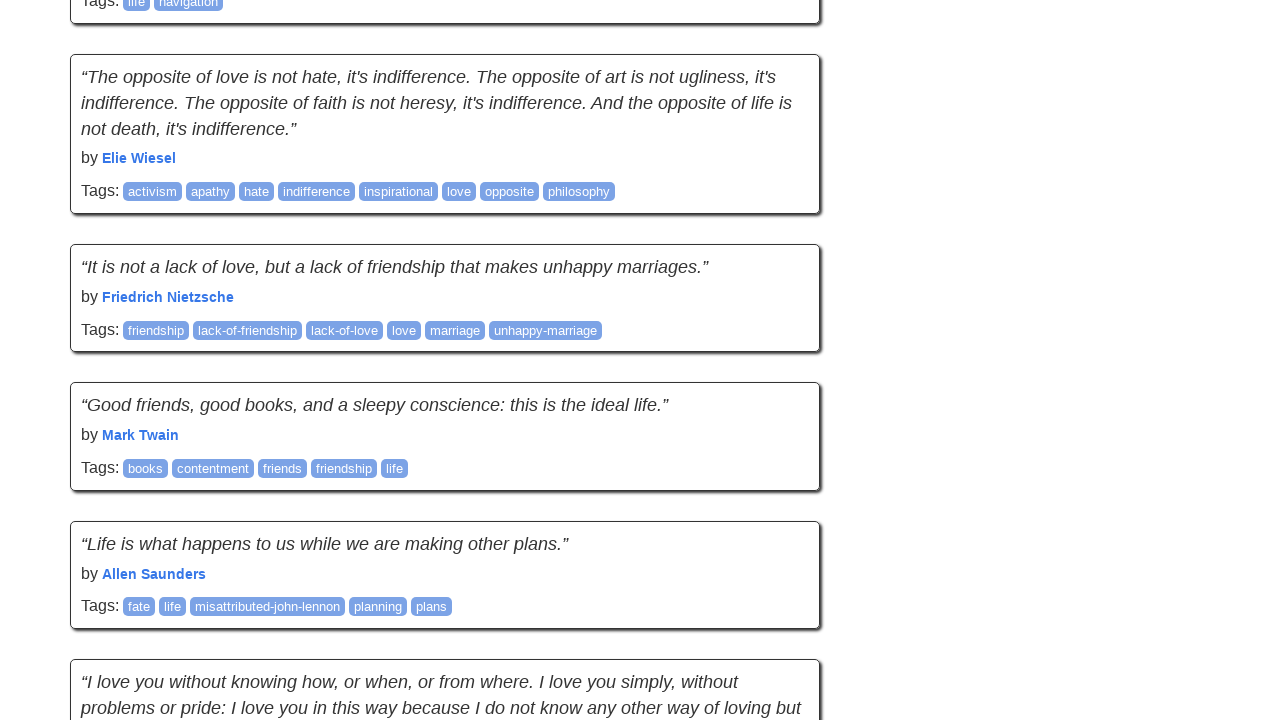

Waited 3 seconds for new content to load
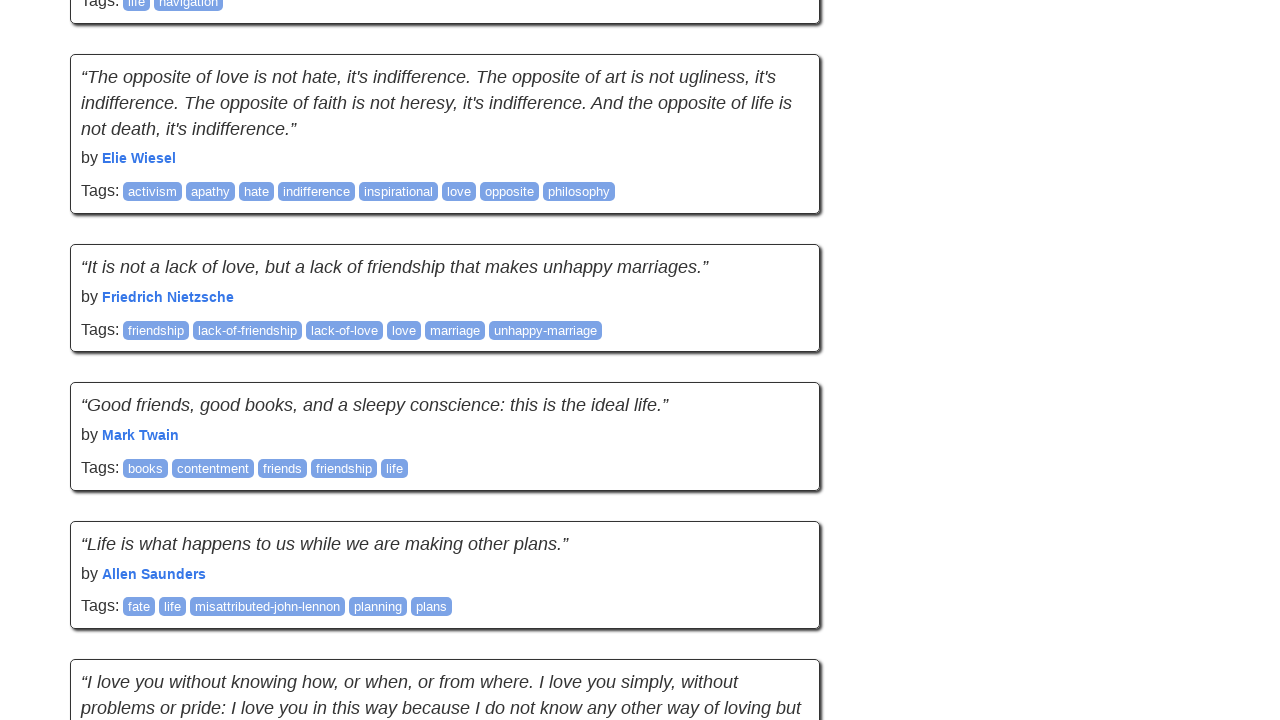

Retrieved updated page scroll height
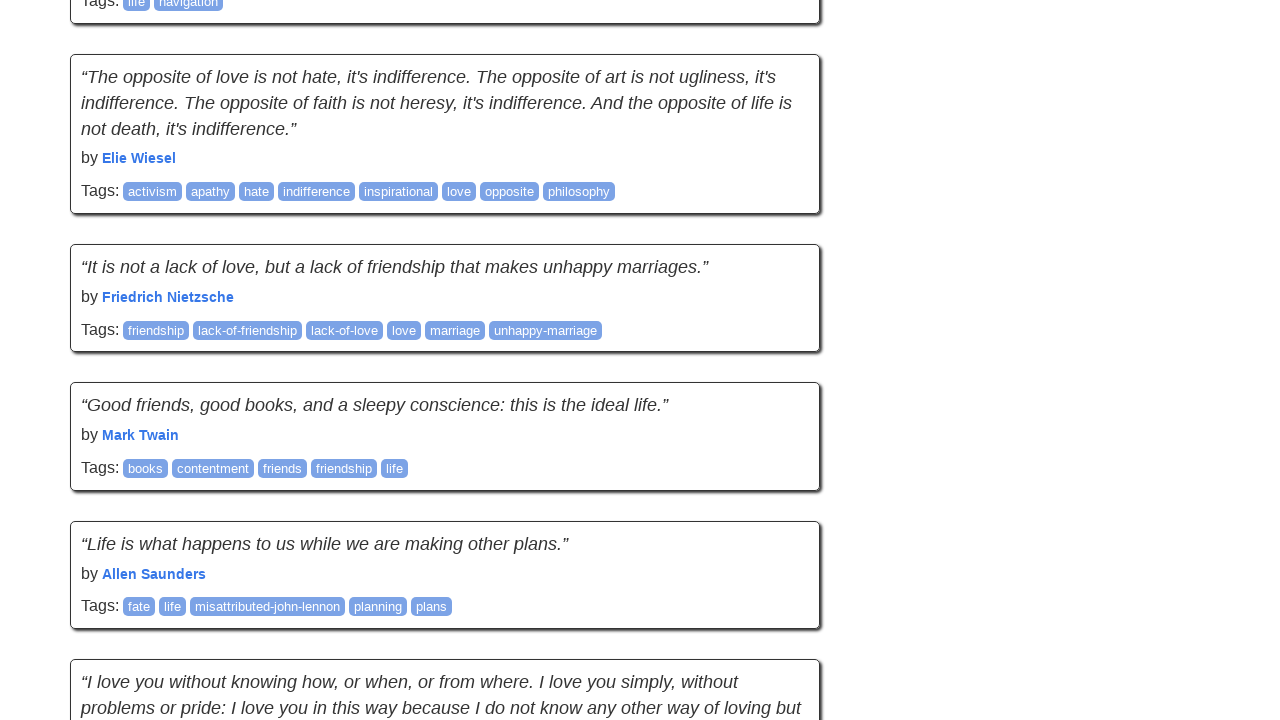

New content detected, continuing scroll
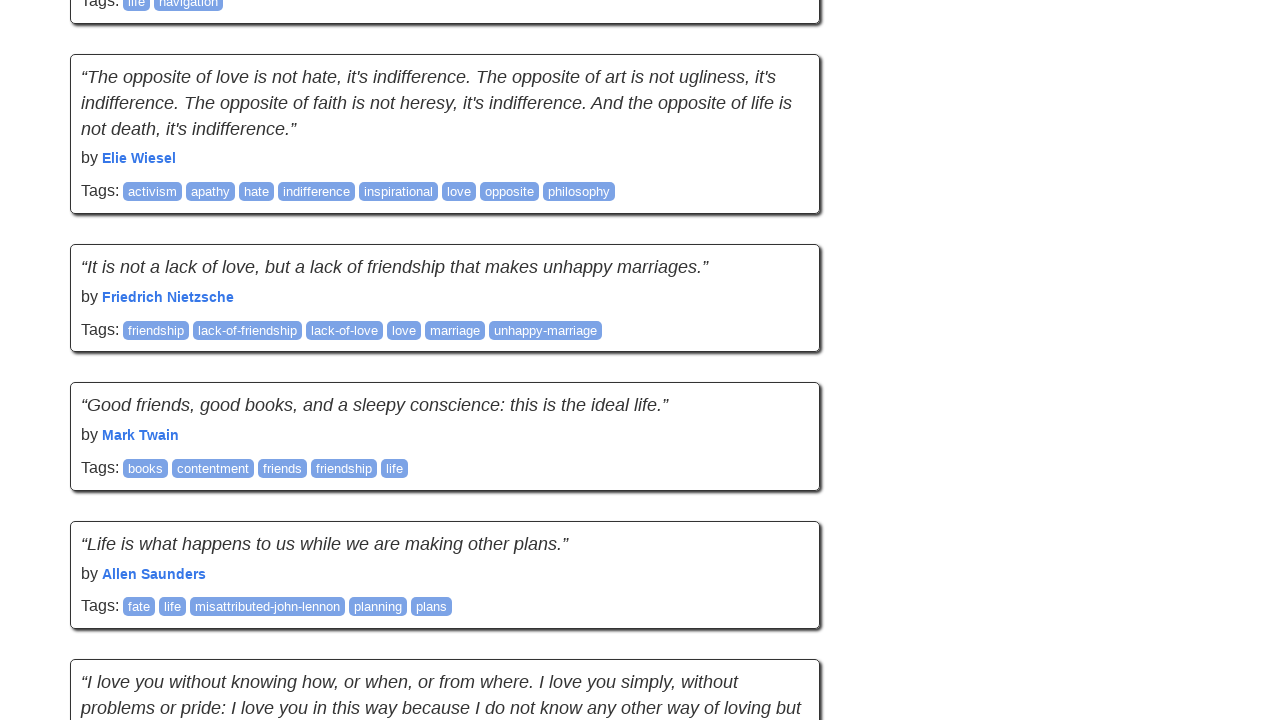

Scrolled to bottom of page
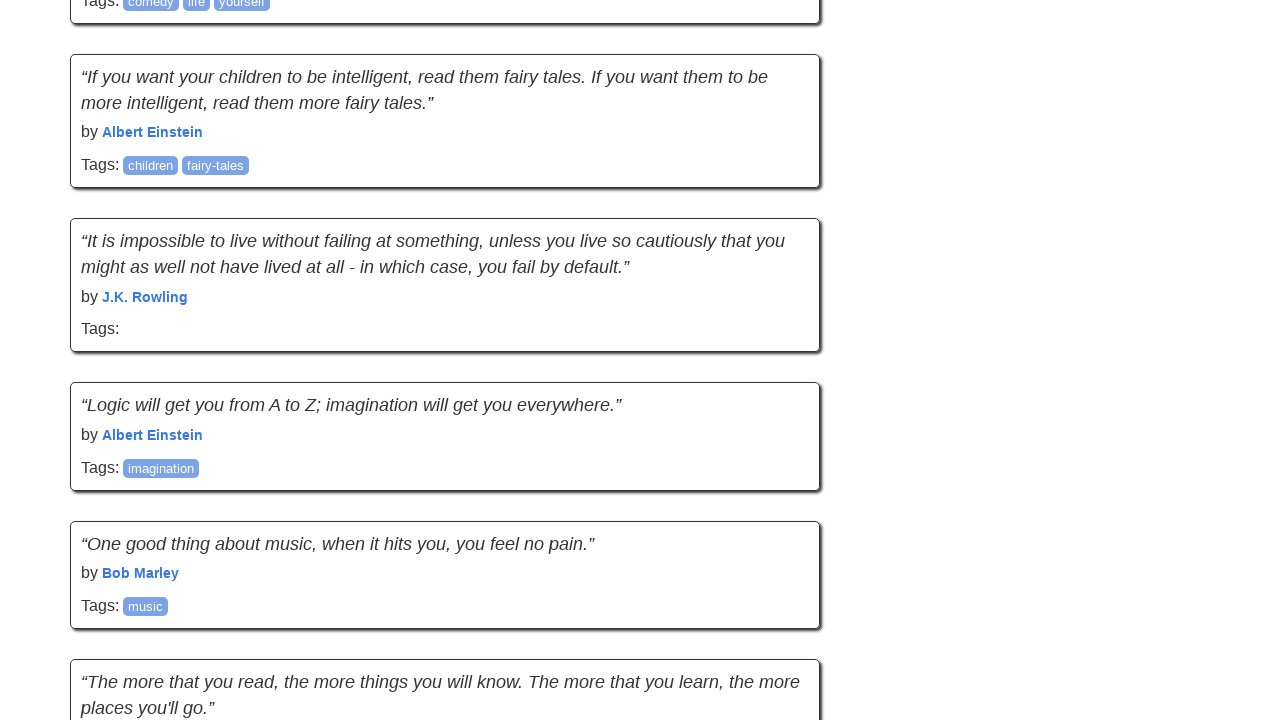

Waited 3 seconds for new content to load
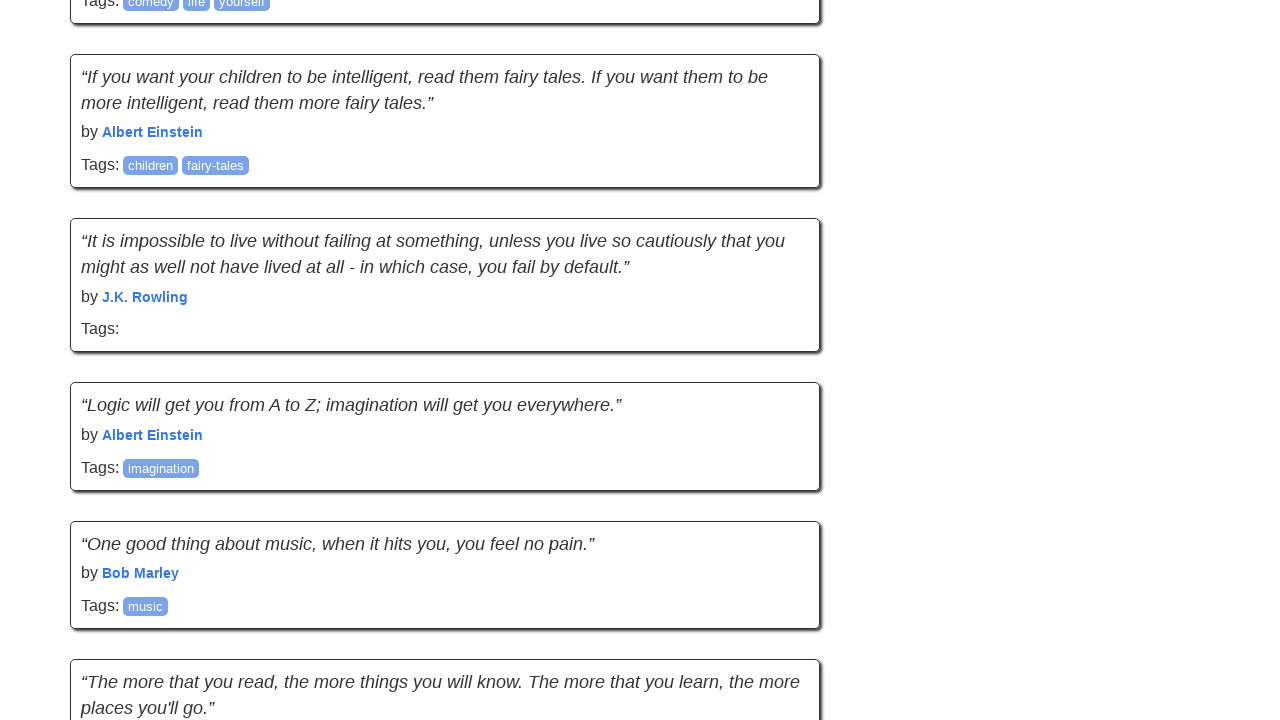

Retrieved updated page scroll height
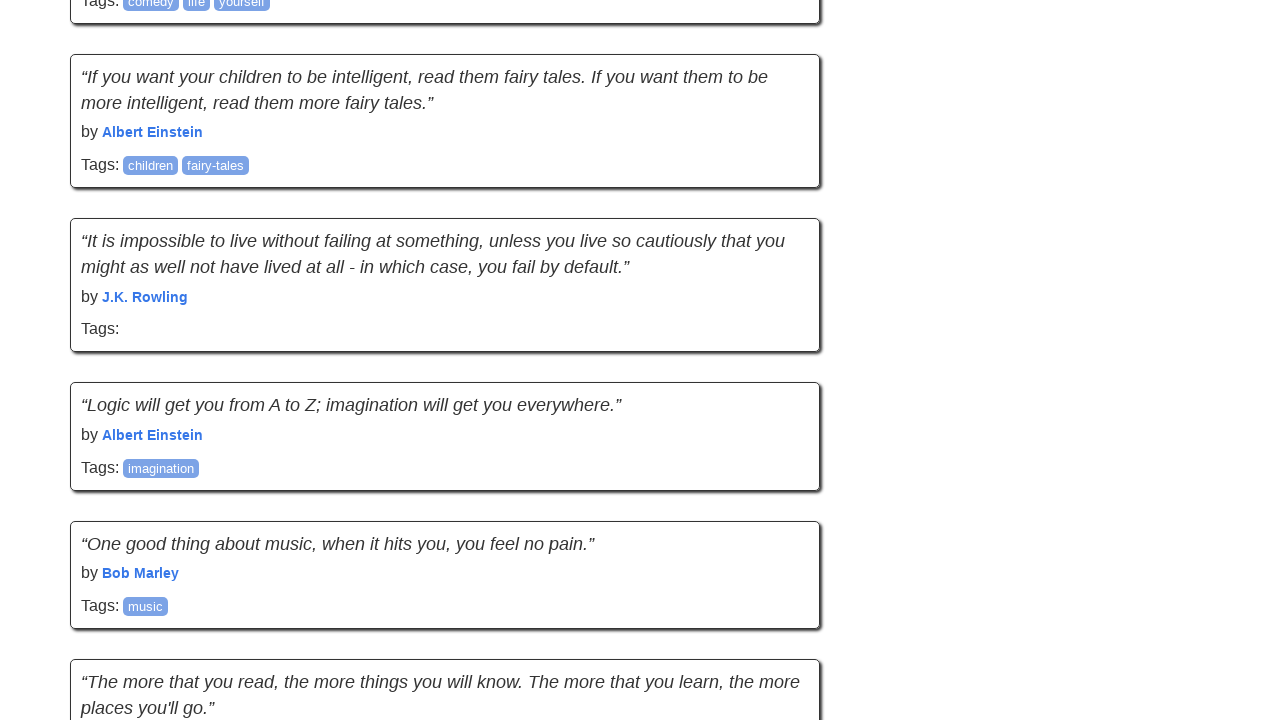

New content detected, continuing scroll
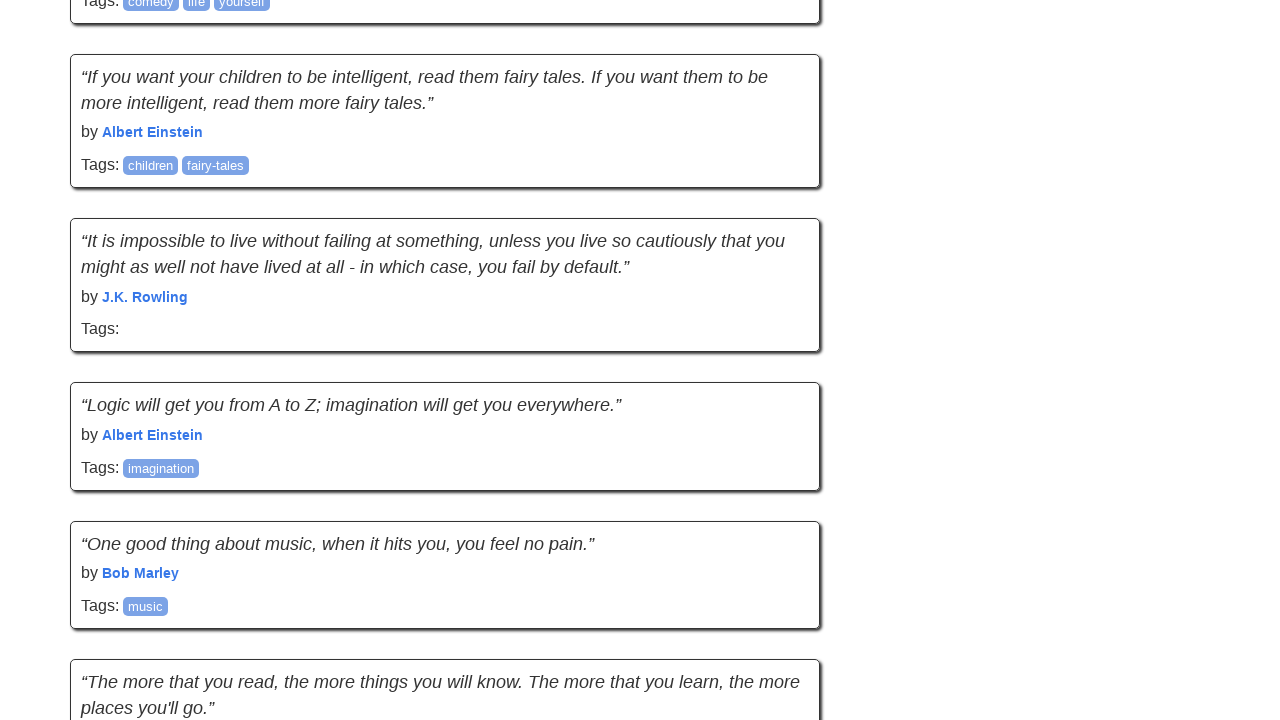

Scrolled to bottom of page
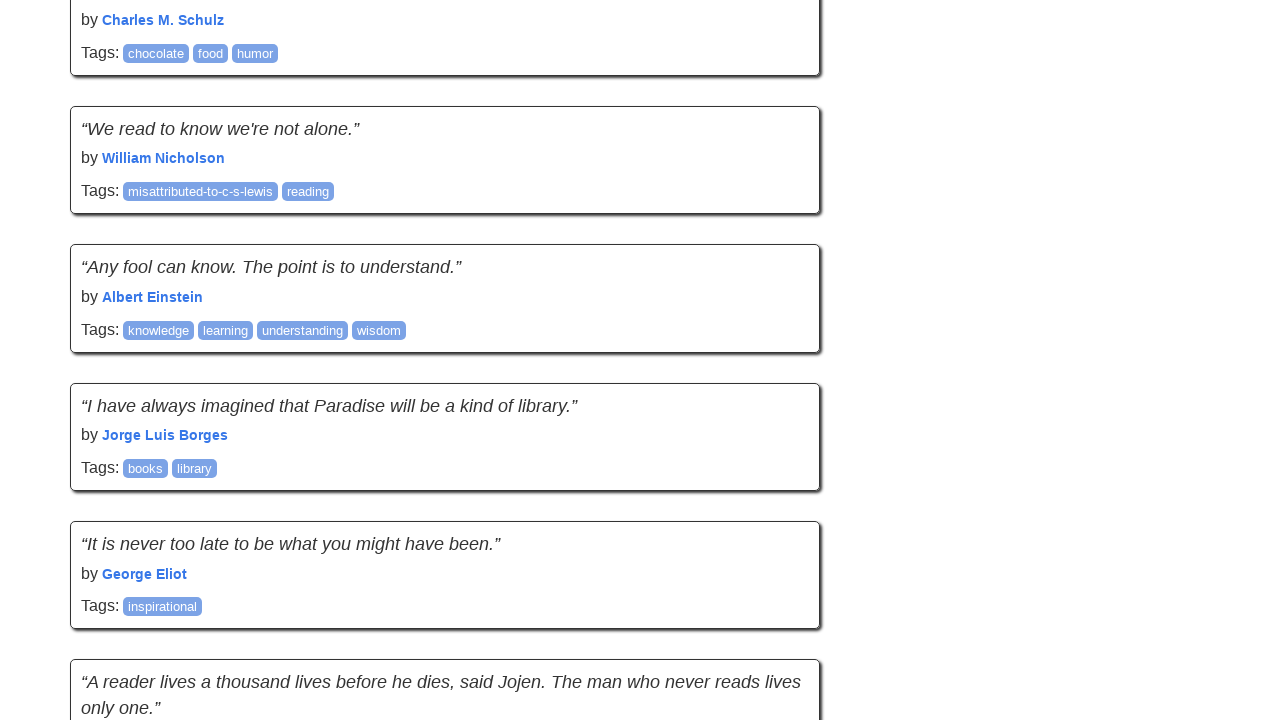

Waited 3 seconds for new content to load
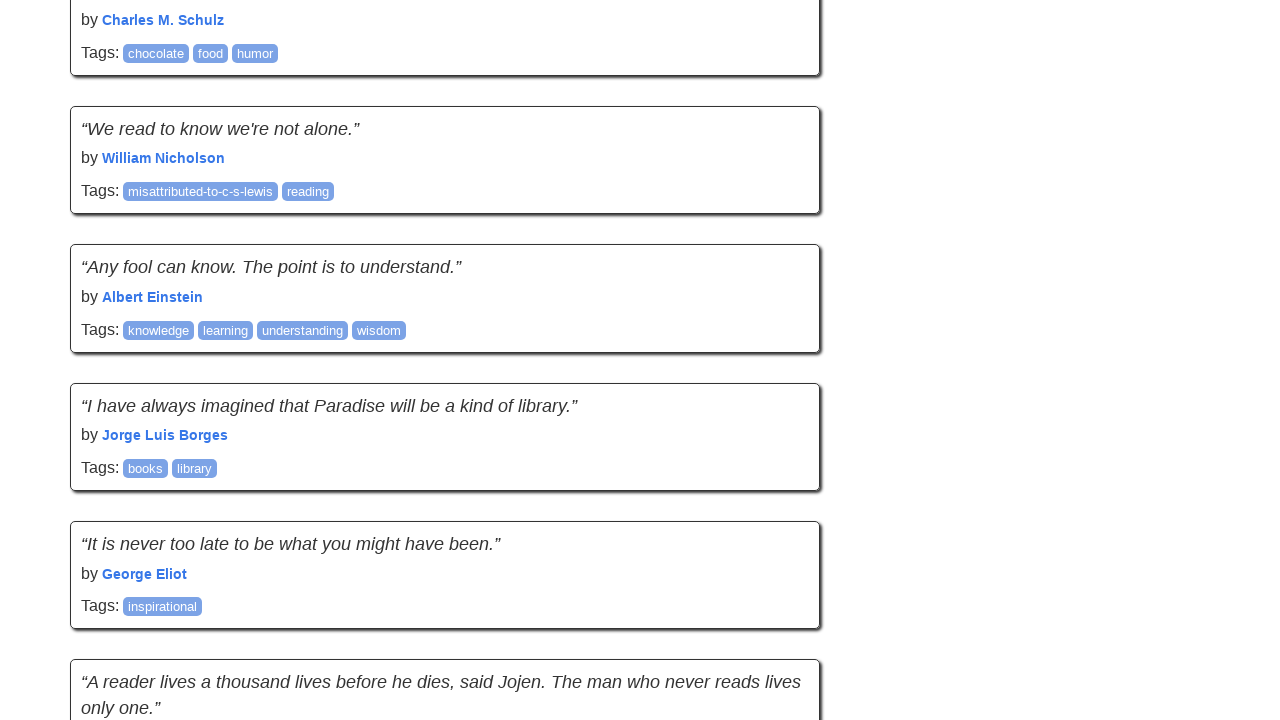

Retrieved updated page scroll height
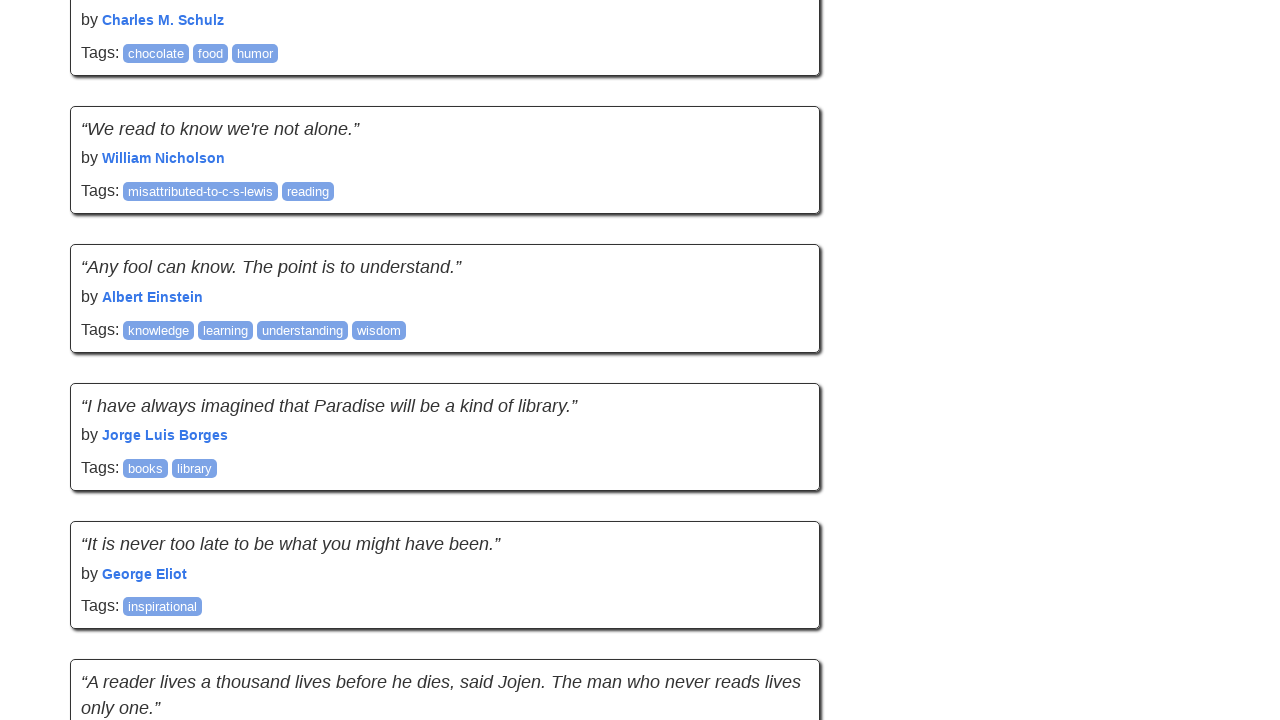

New content detected, continuing scroll
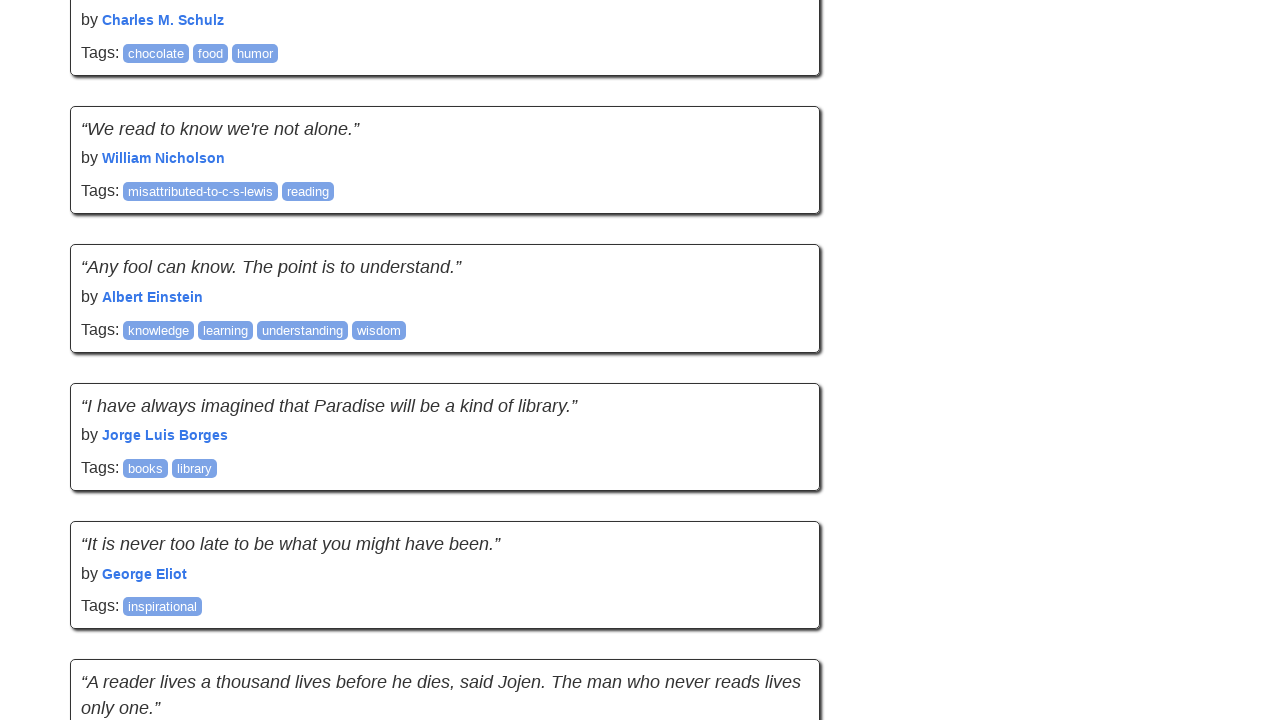

Scrolled to bottom of page
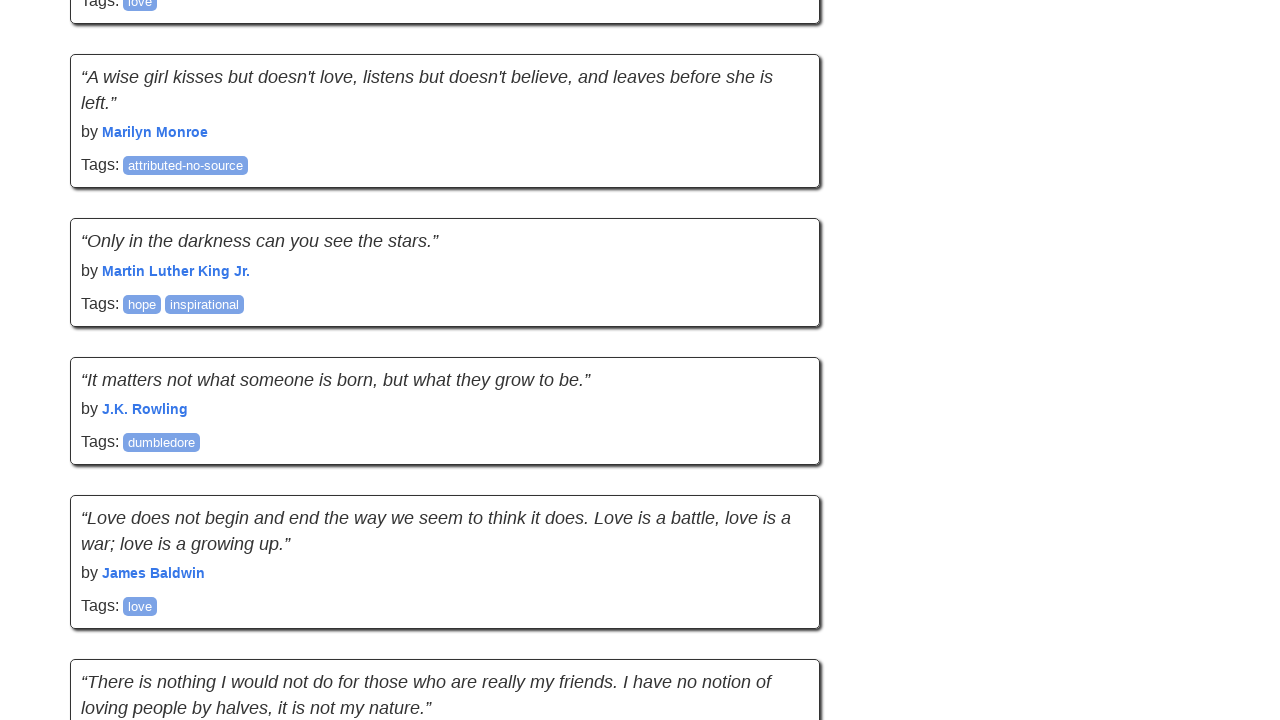

Waited 3 seconds for new content to load
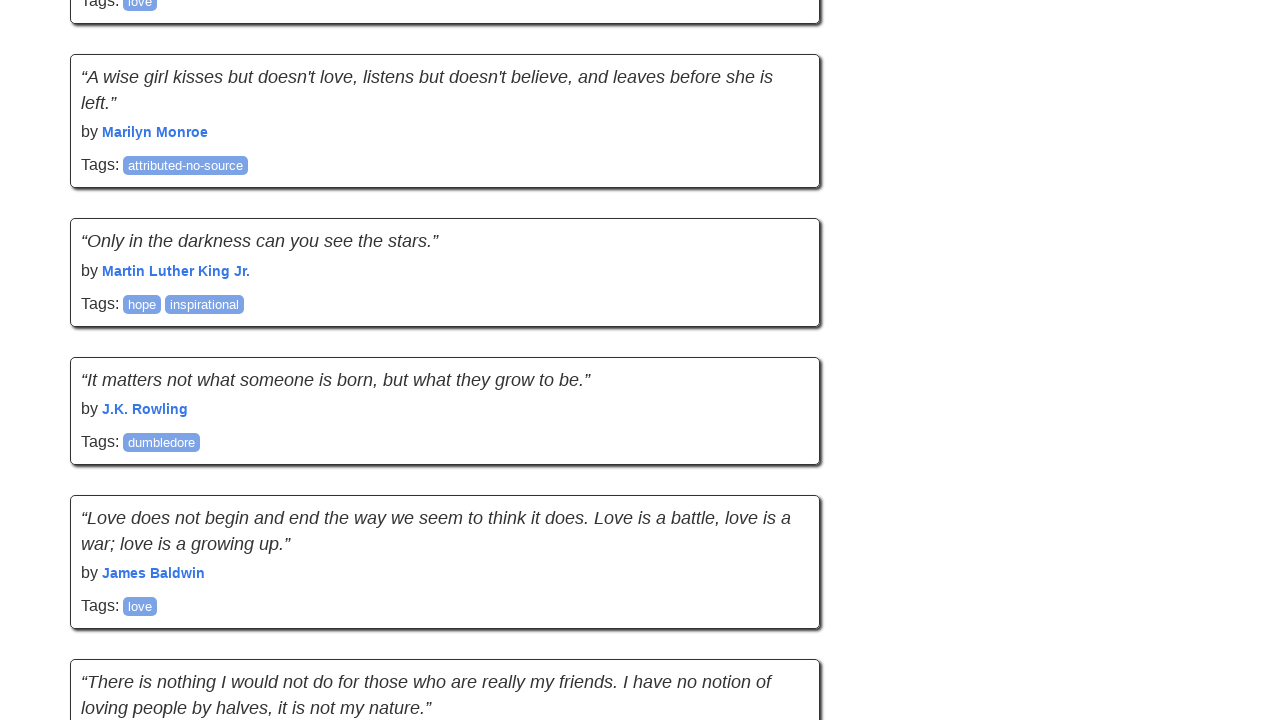

Retrieved updated page scroll height
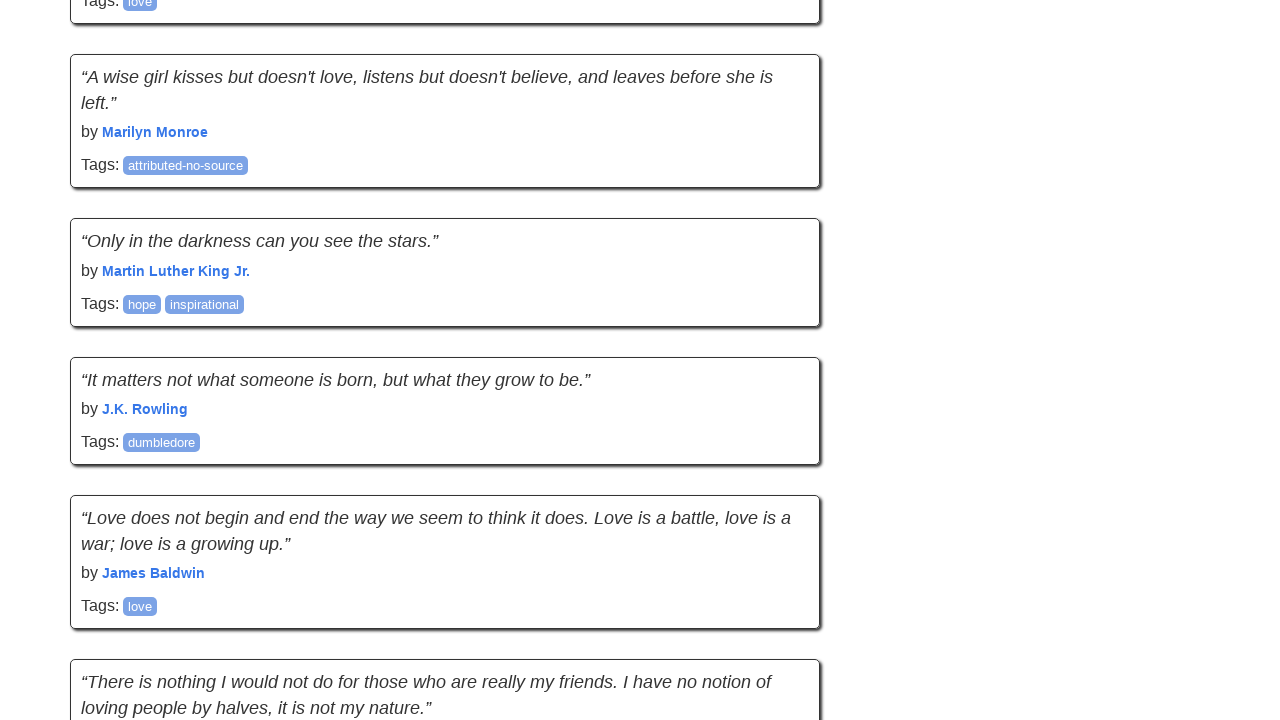

New content detected, continuing scroll
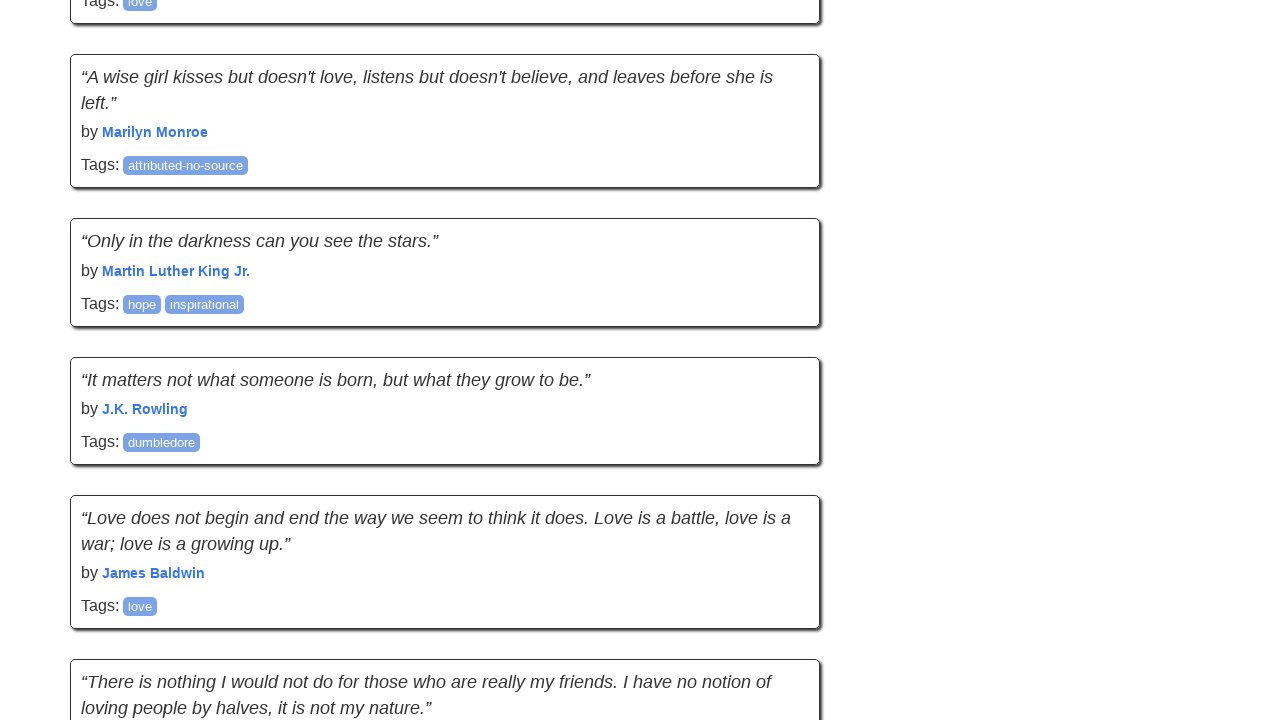

Scrolled to bottom of page
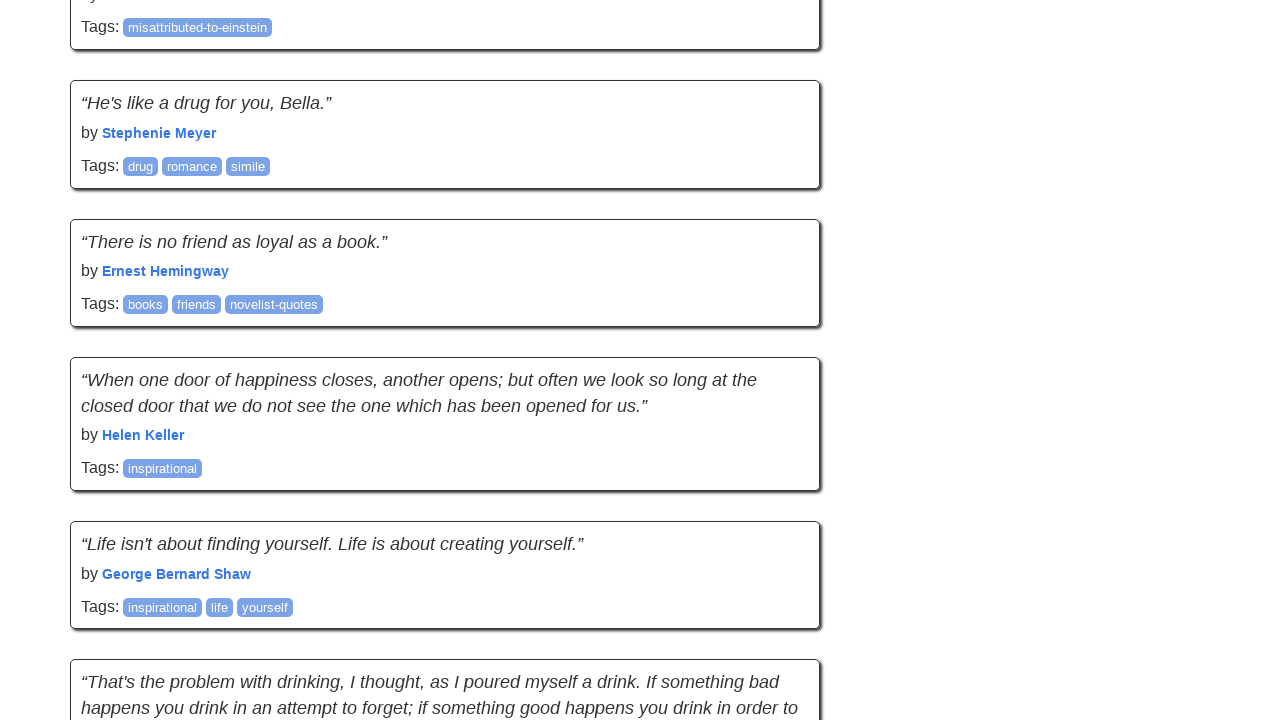

Waited 3 seconds for new content to load
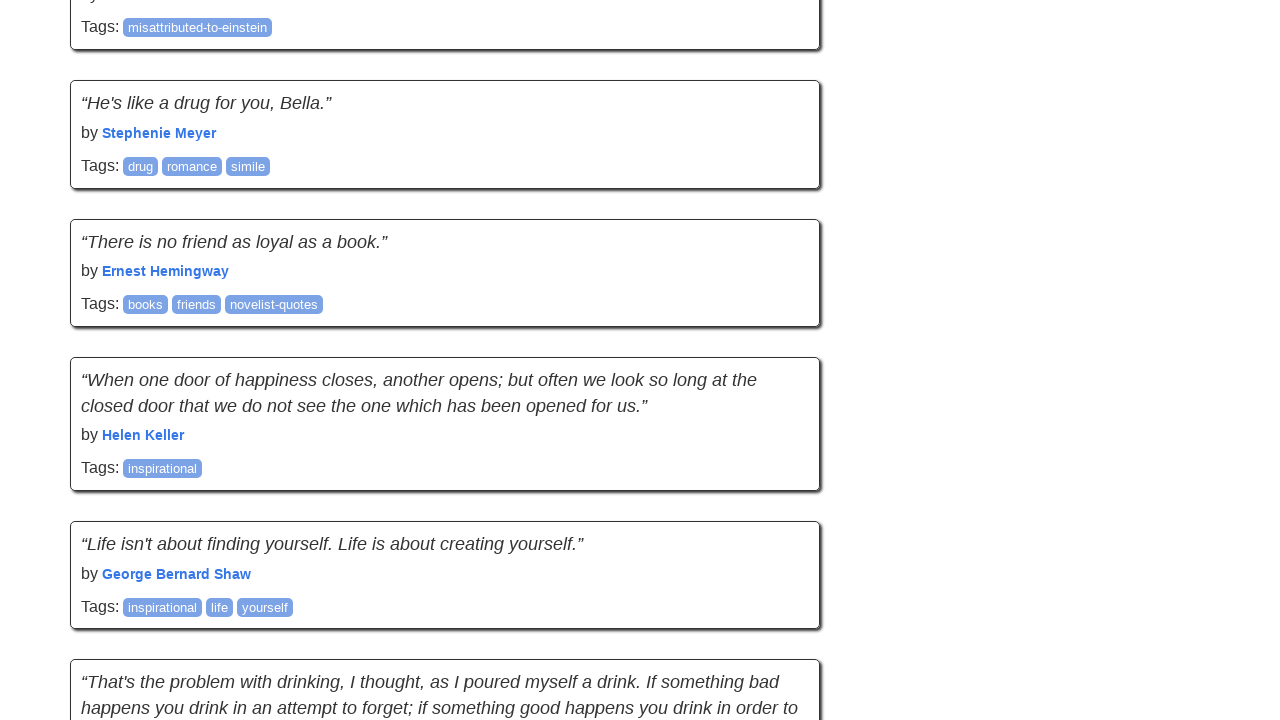

Retrieved updated page scroll height
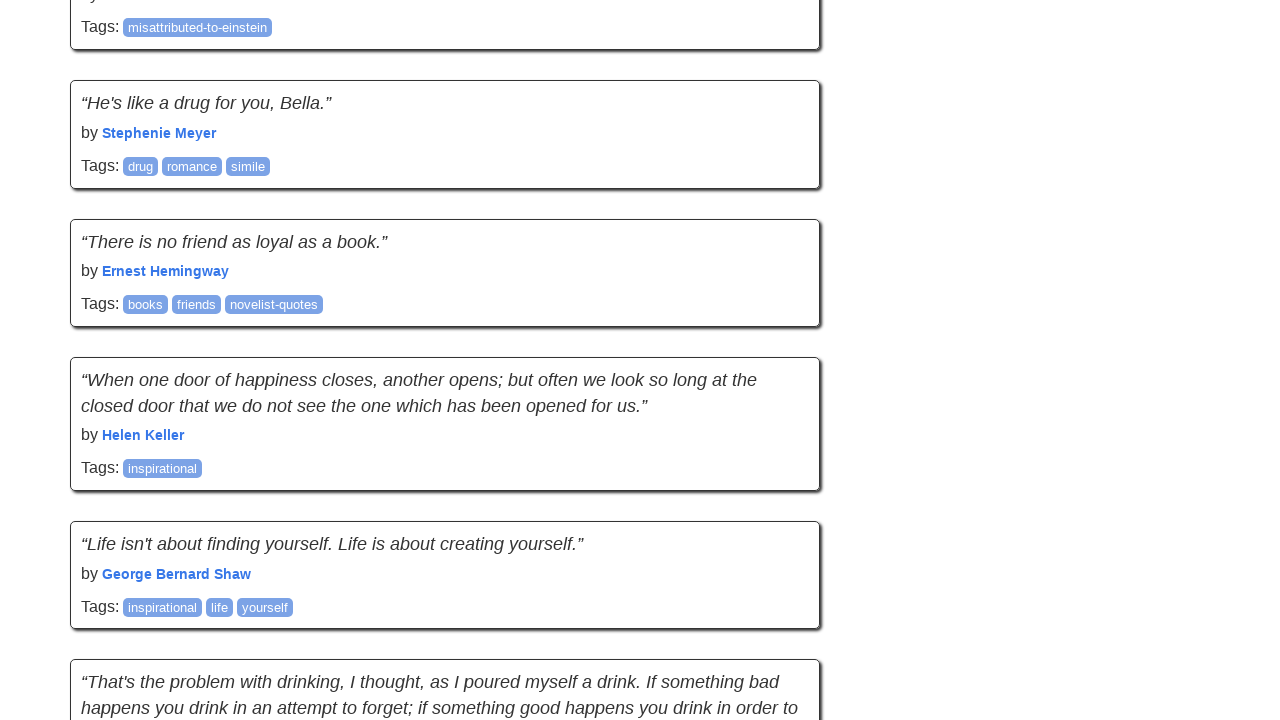

New content detected, continuing scroll
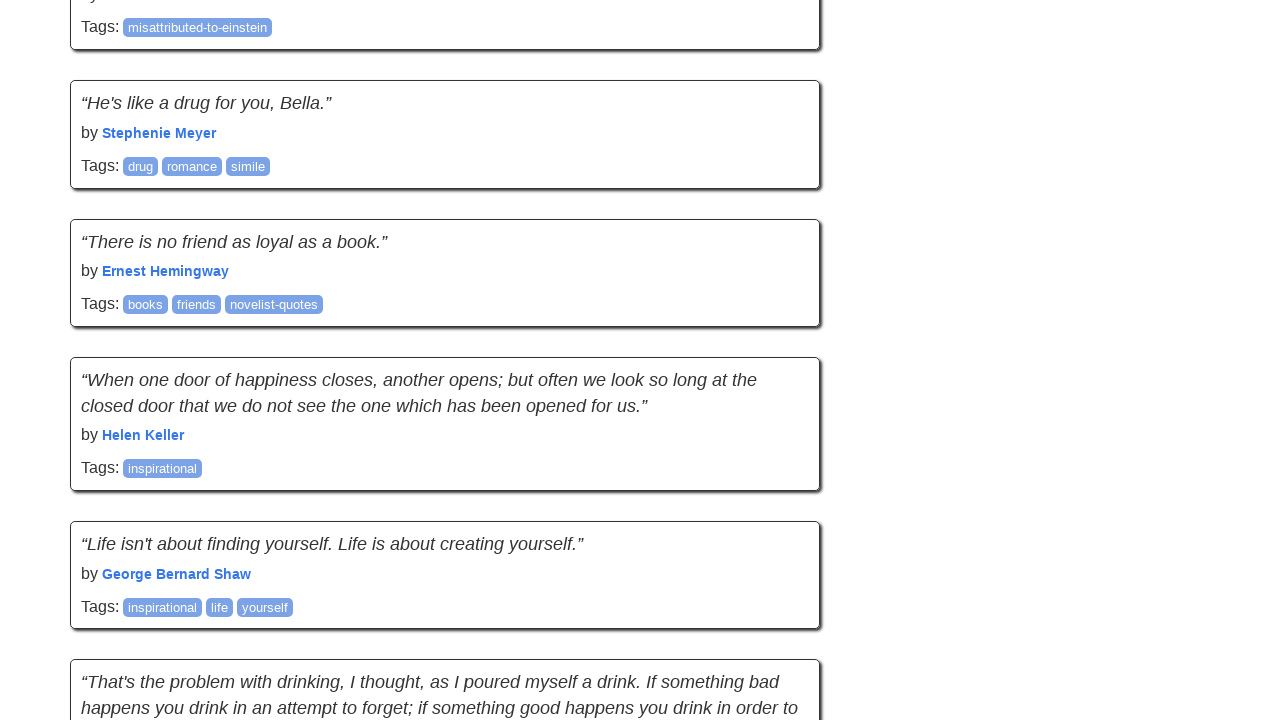

Scrolled to bottom of page
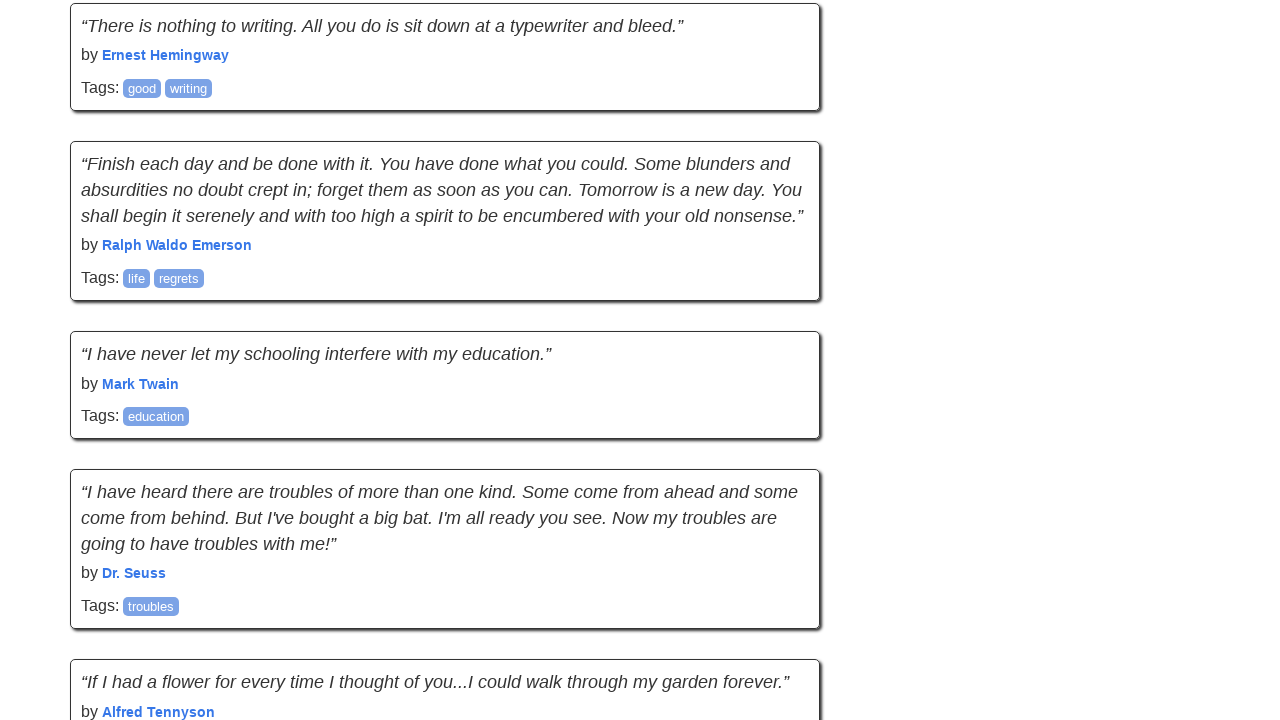

Waited 3 seconds for new content to load
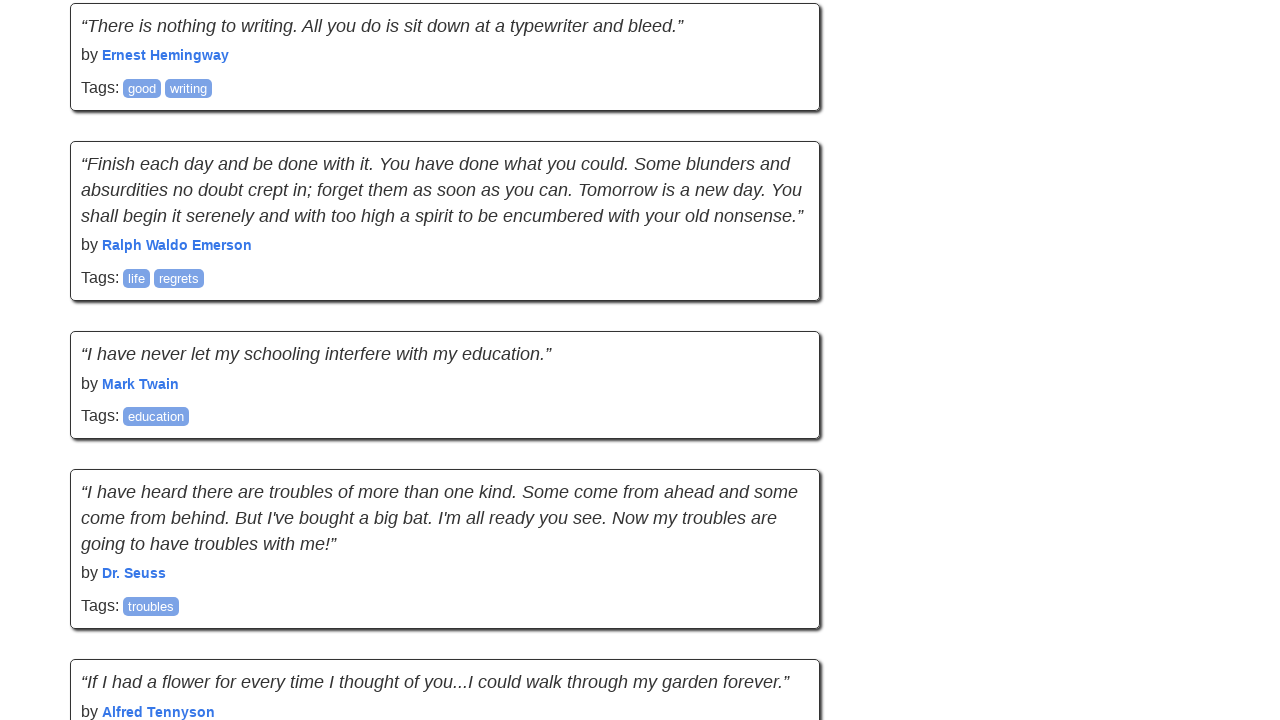

Retrieved updated page scroll height
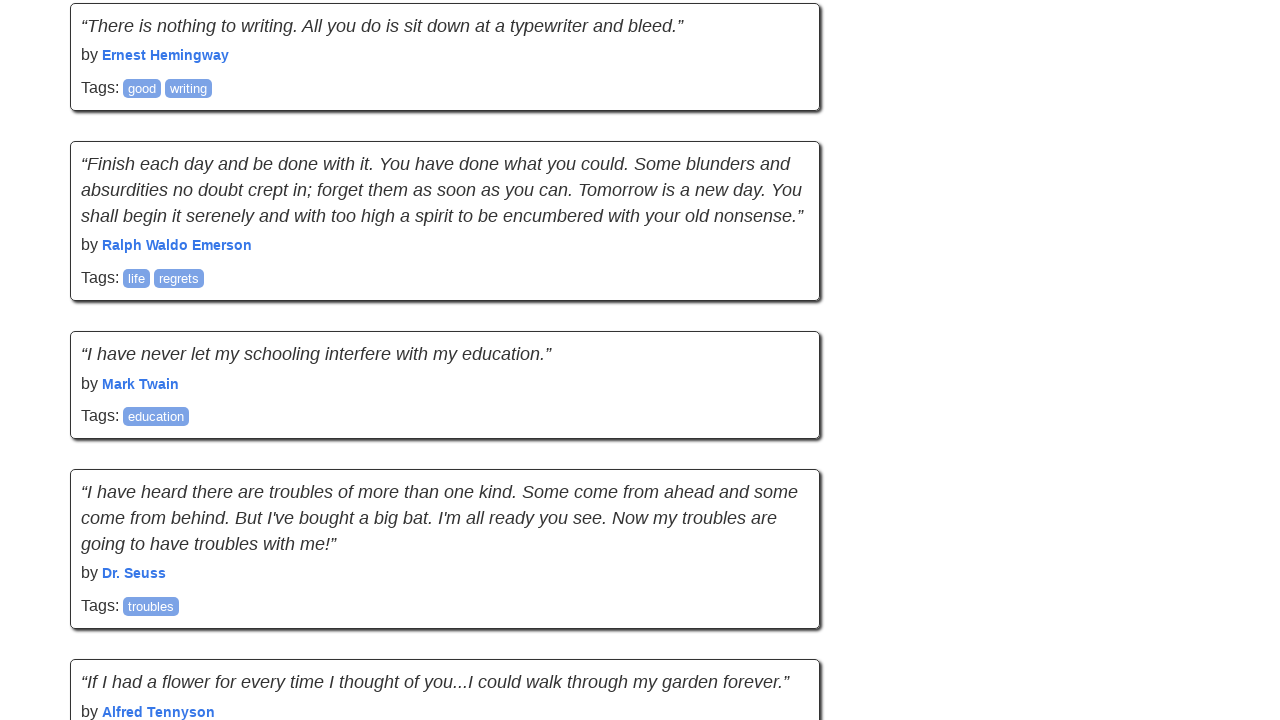

New content detected, continuing scroll
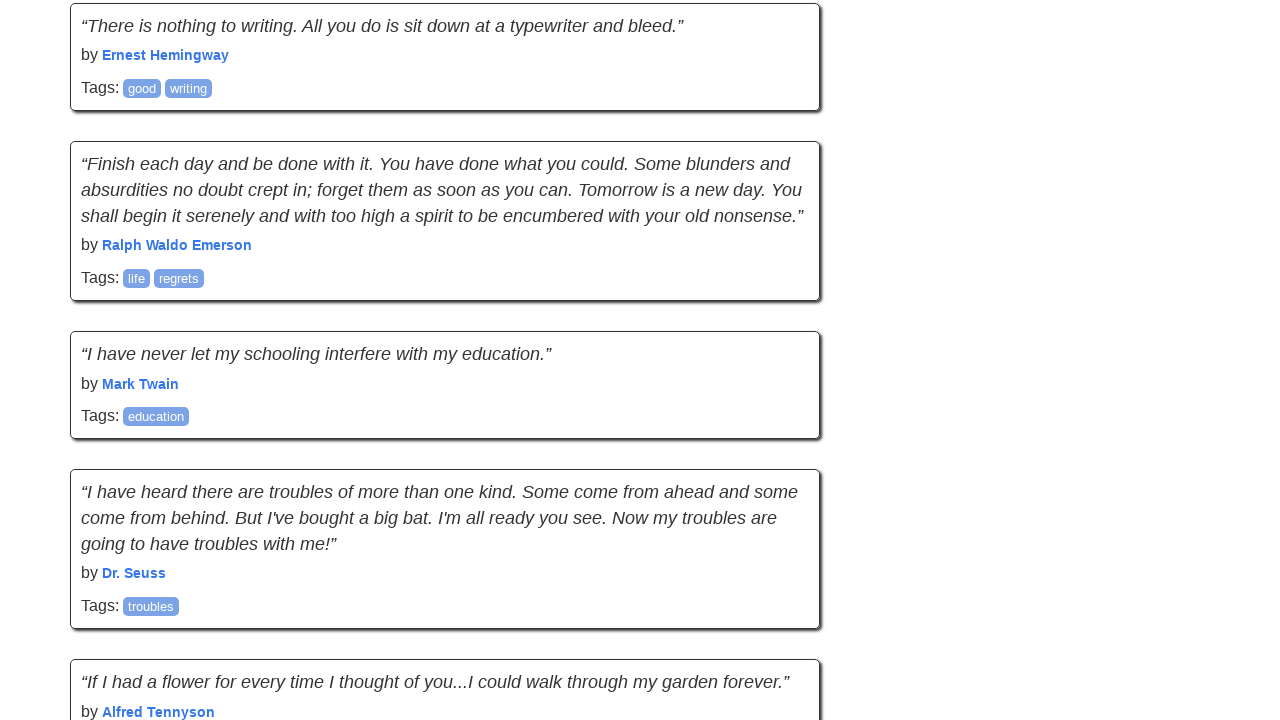

Scrolled to bottom of page
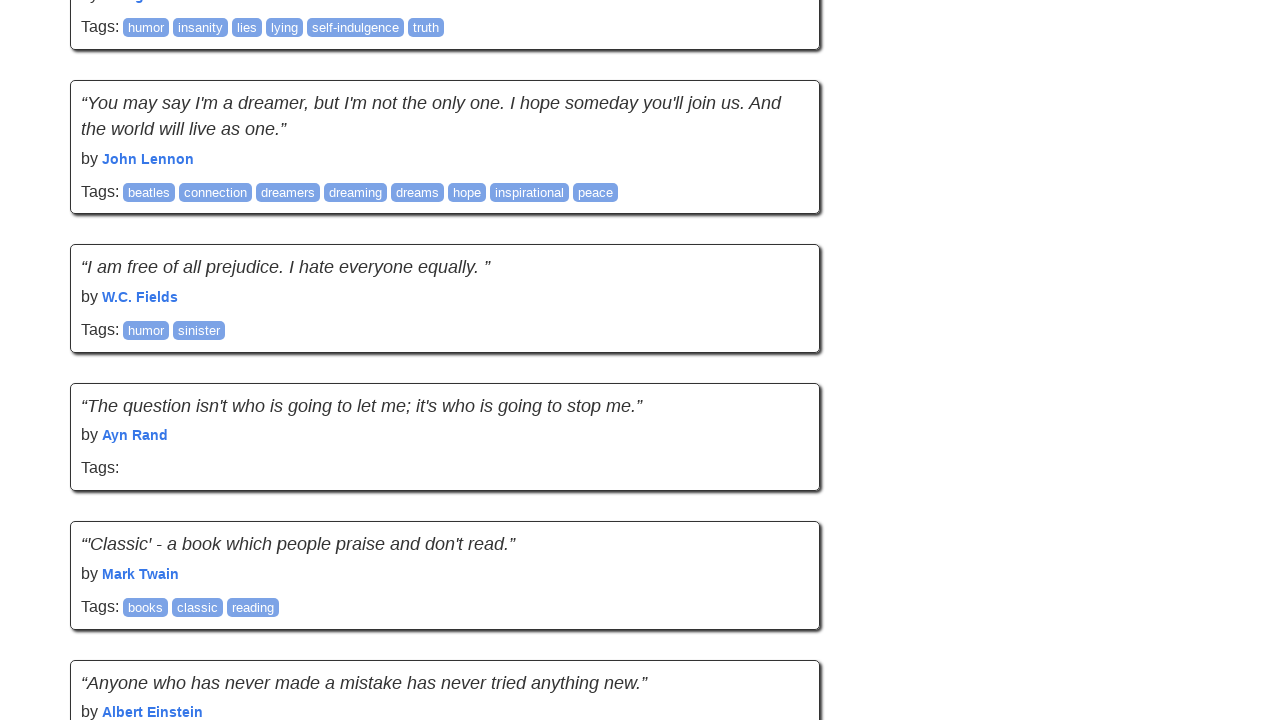

Waited 3 seconds for new content to load
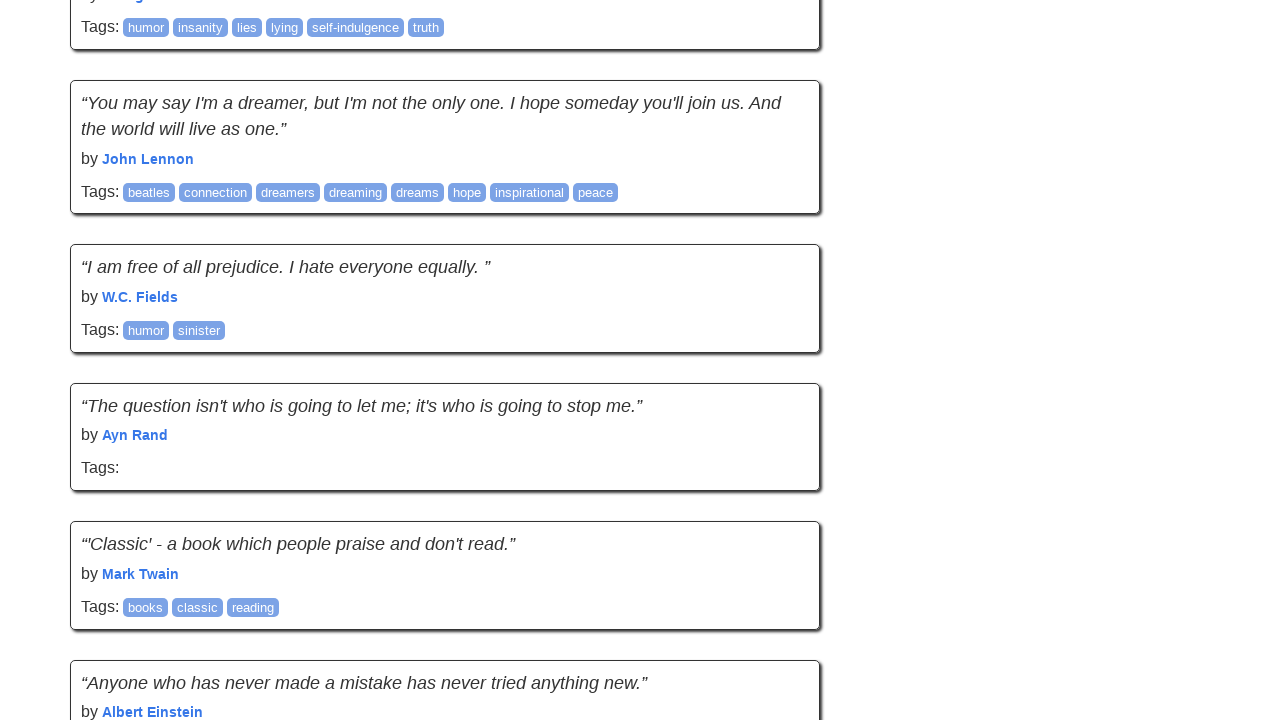

Retrieved updated page scroll height
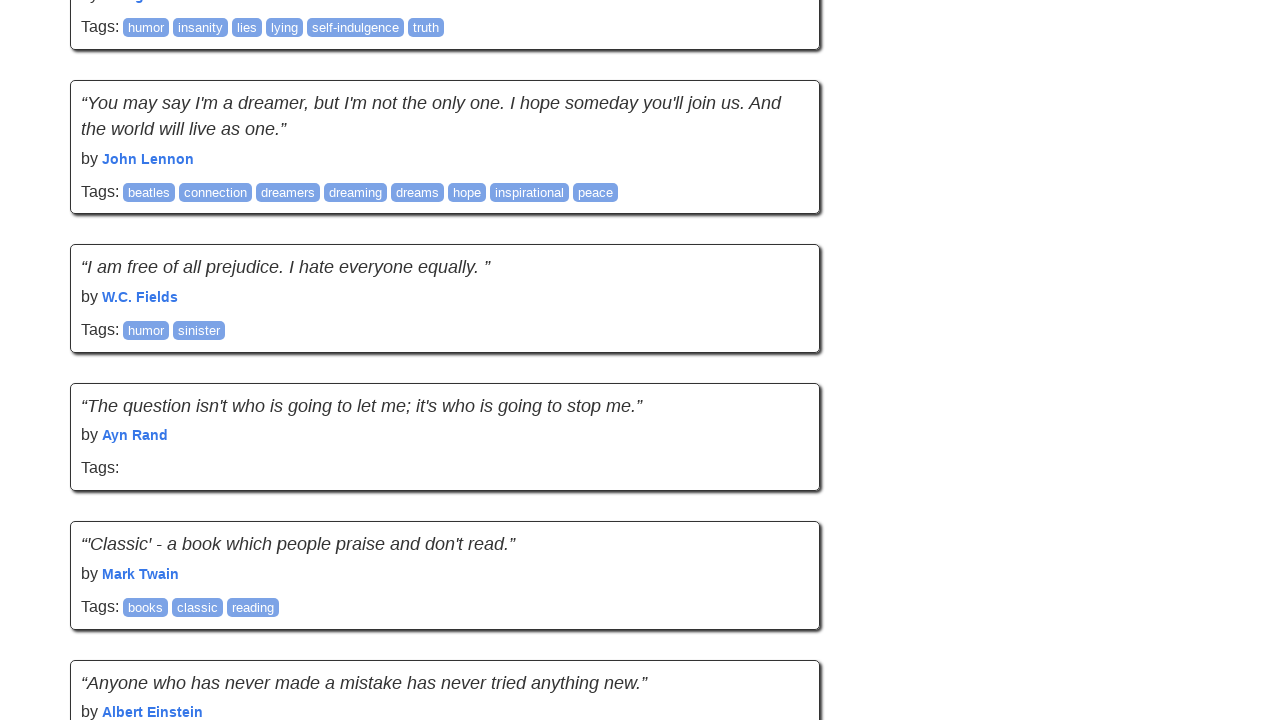

New content detected, continuing scroll
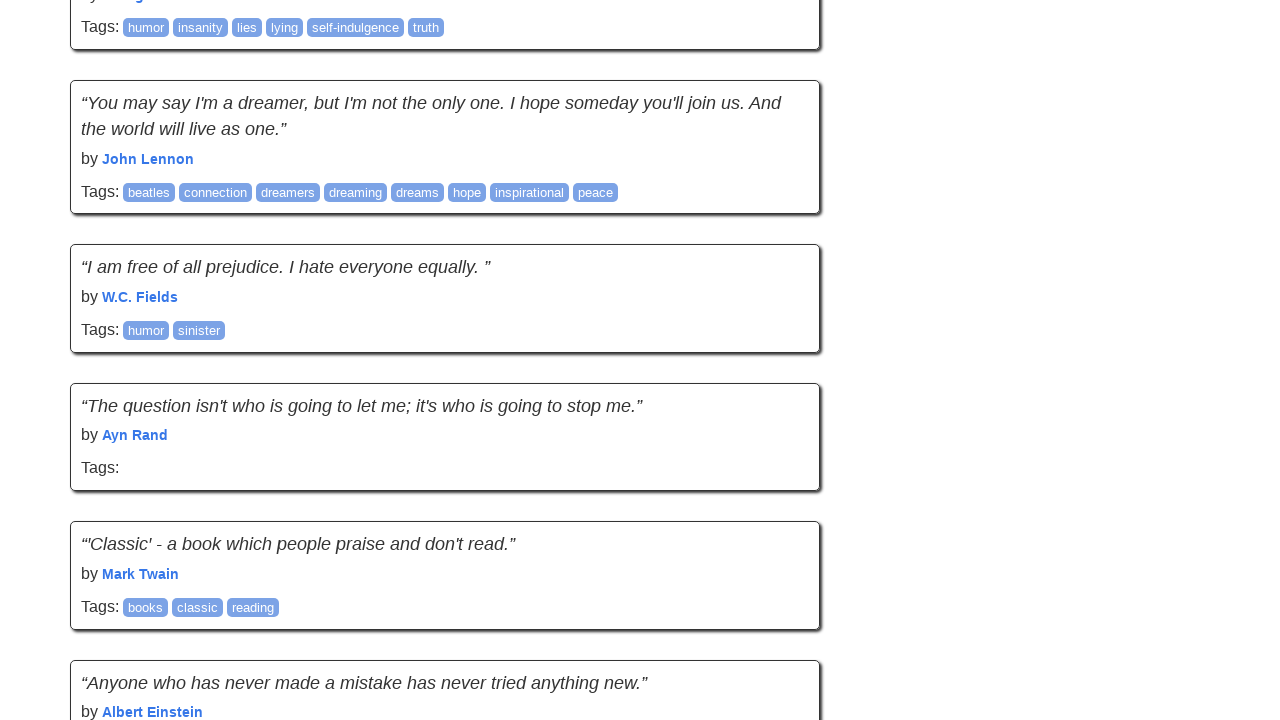

Scrolled to bottom of page
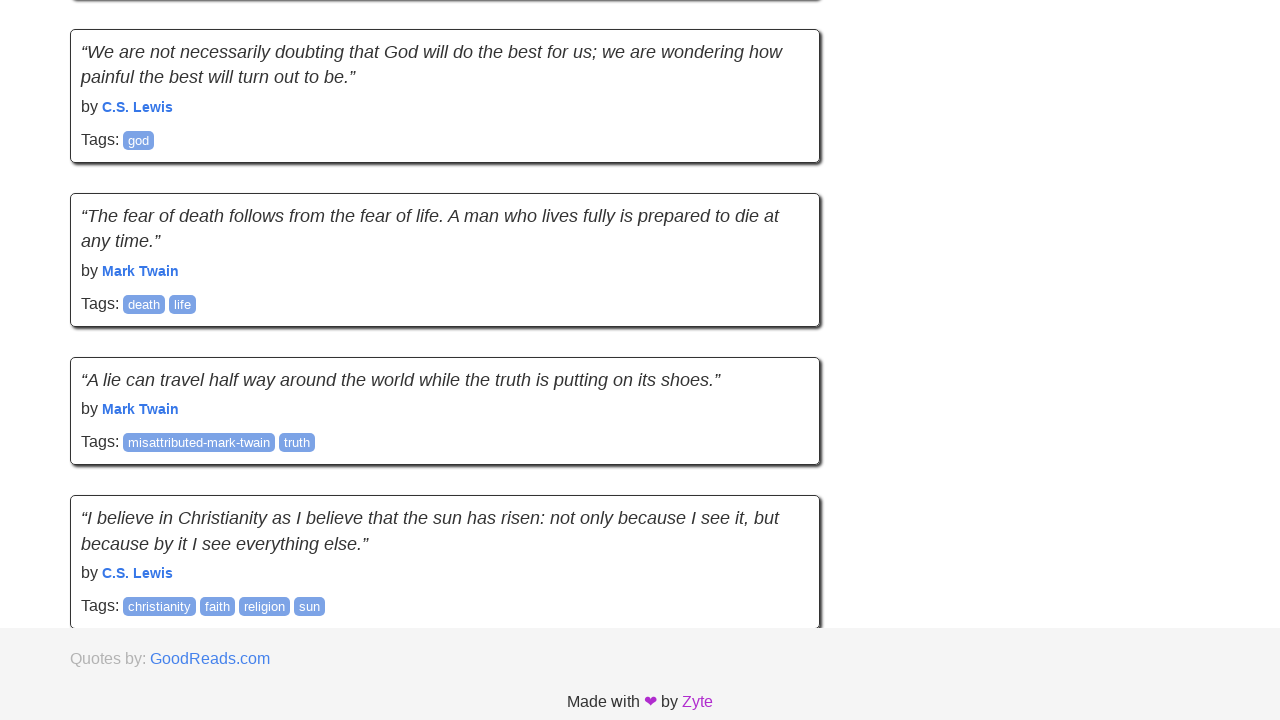

Waited 3 seconds for new content to load
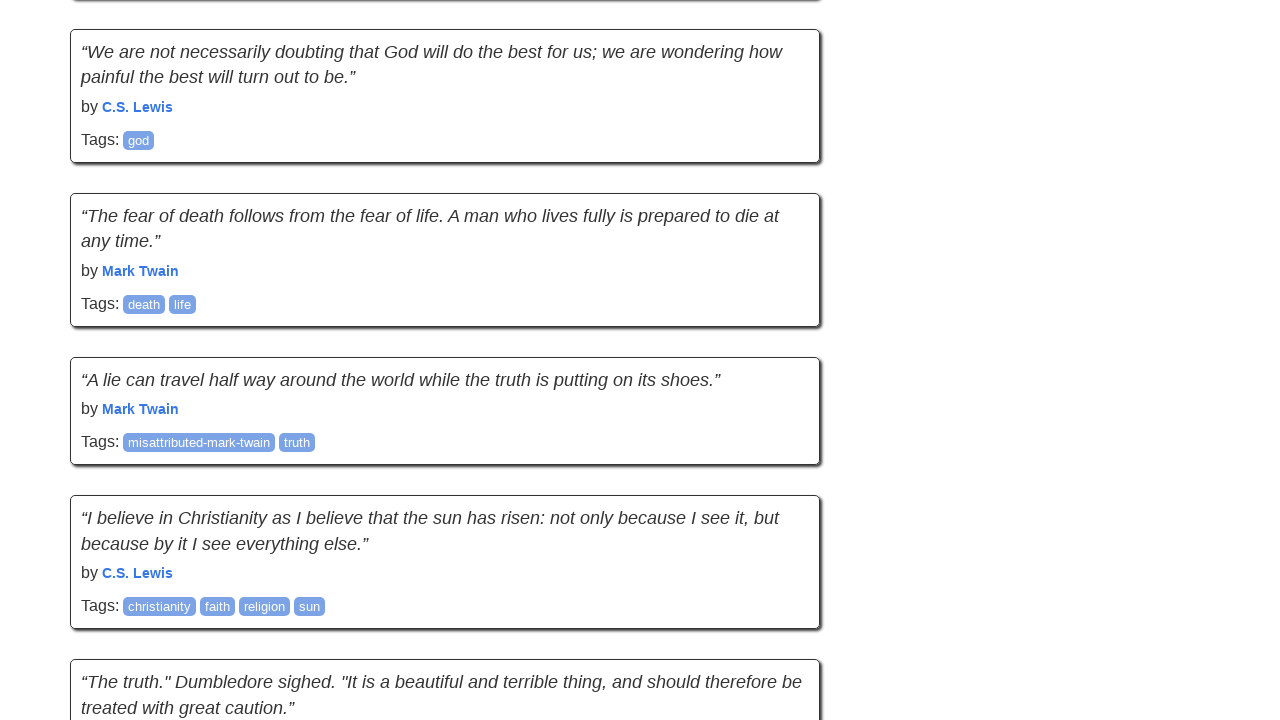

Retrieved updated page scroll height
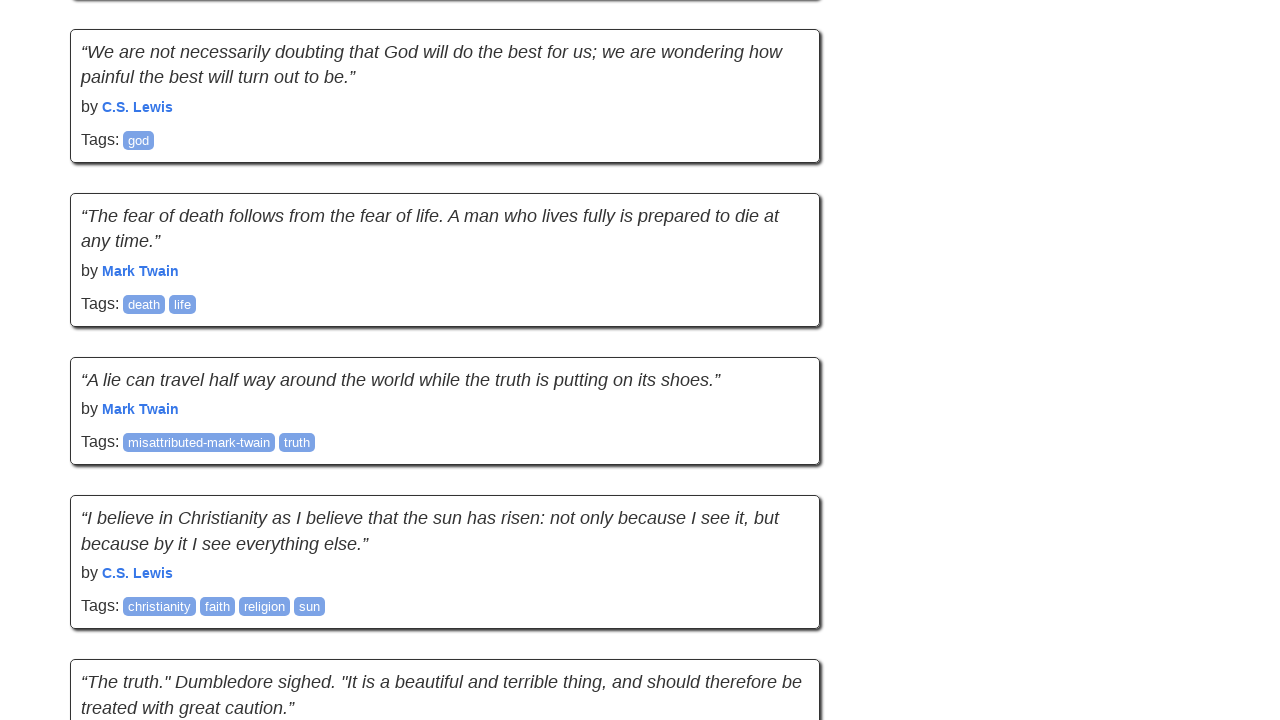

New content detected, continuing scroll
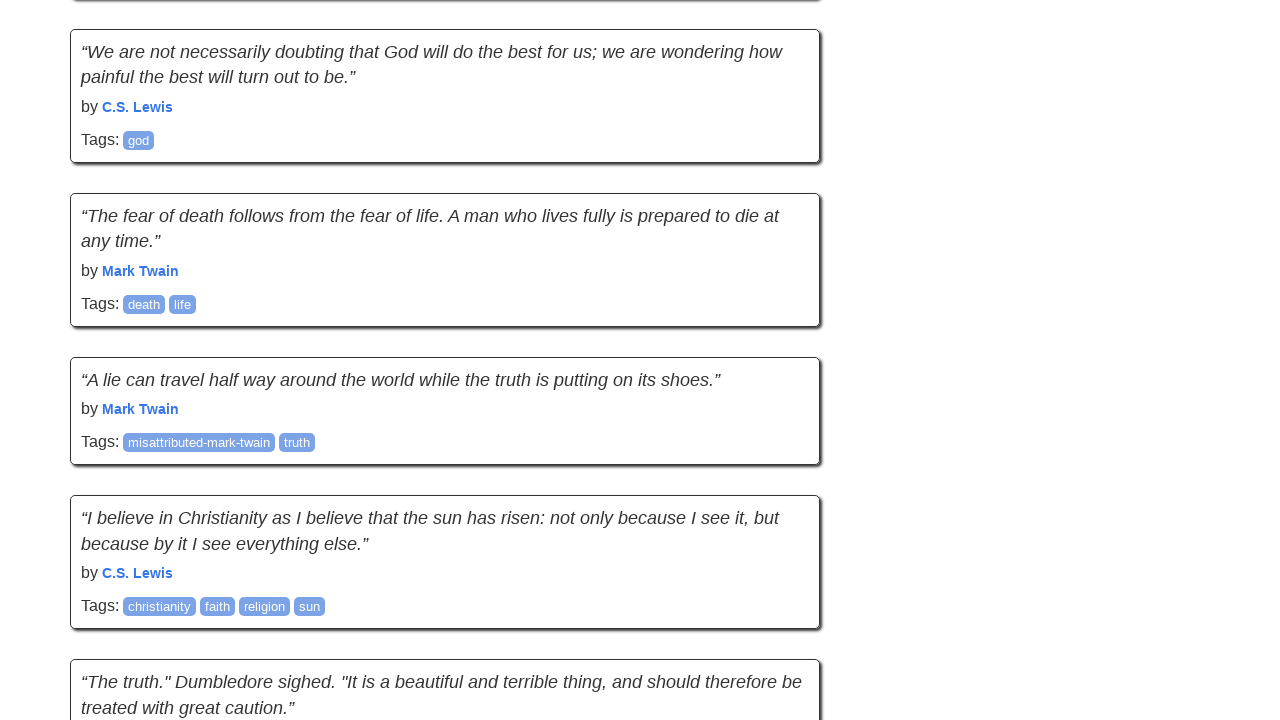

Scrolled to bottom of page
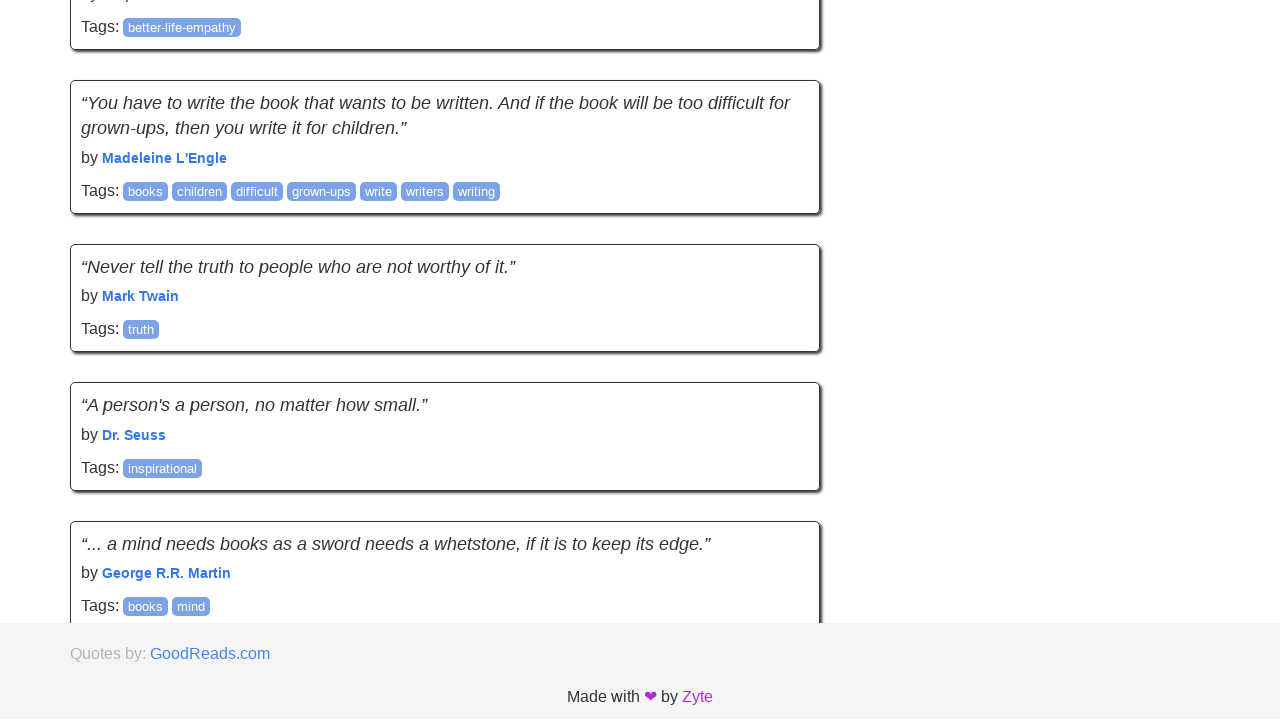

Waited 3 seconds for new content to load
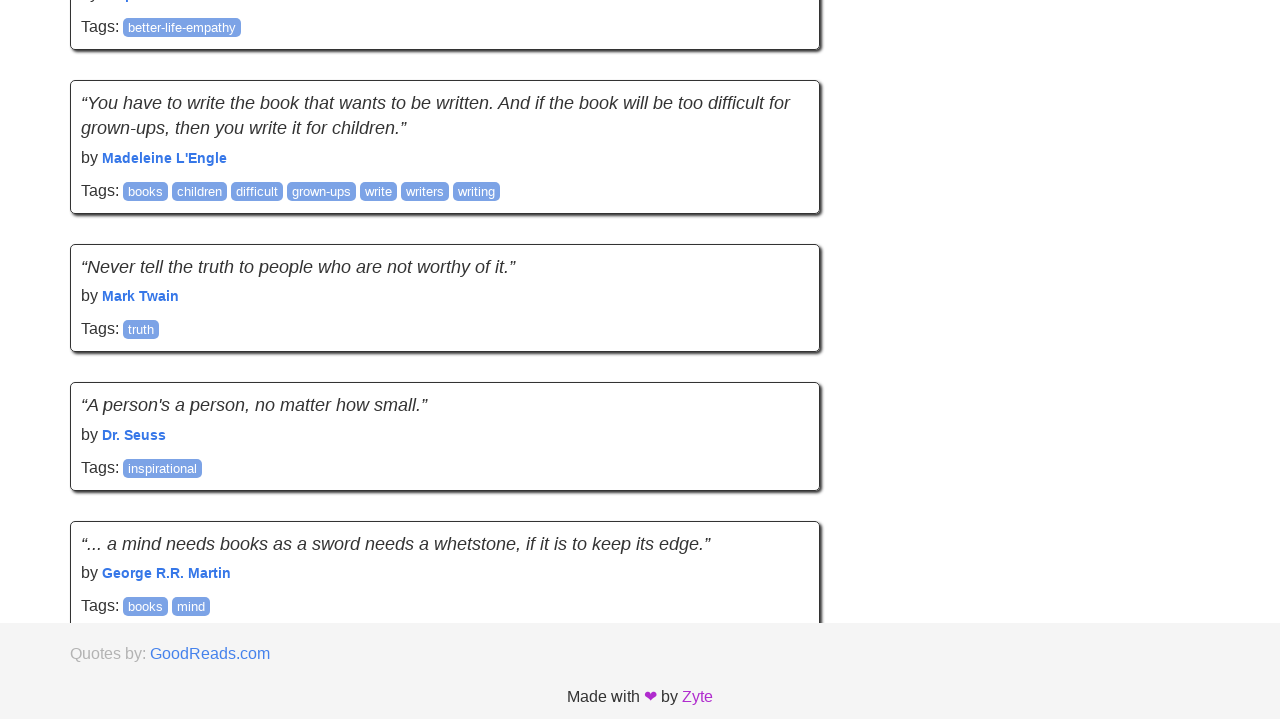

Retrieved updated page scroll height
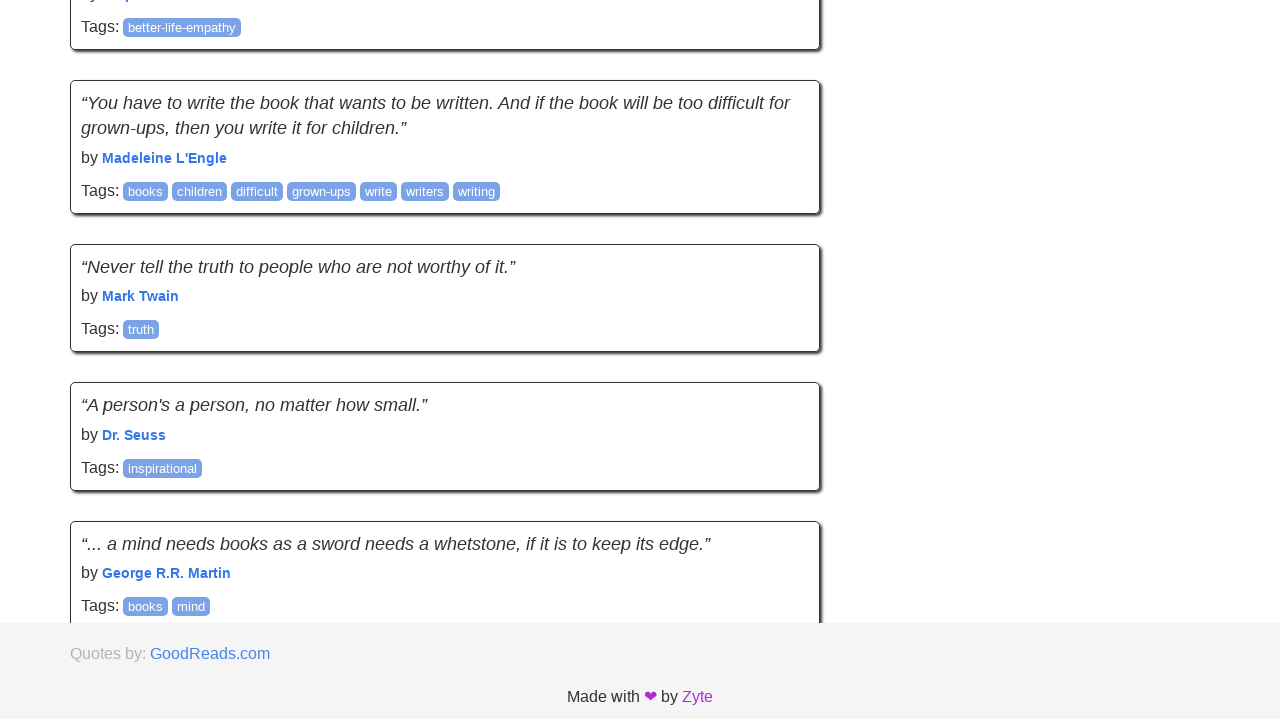

No new content loaded - infinite scroll complete
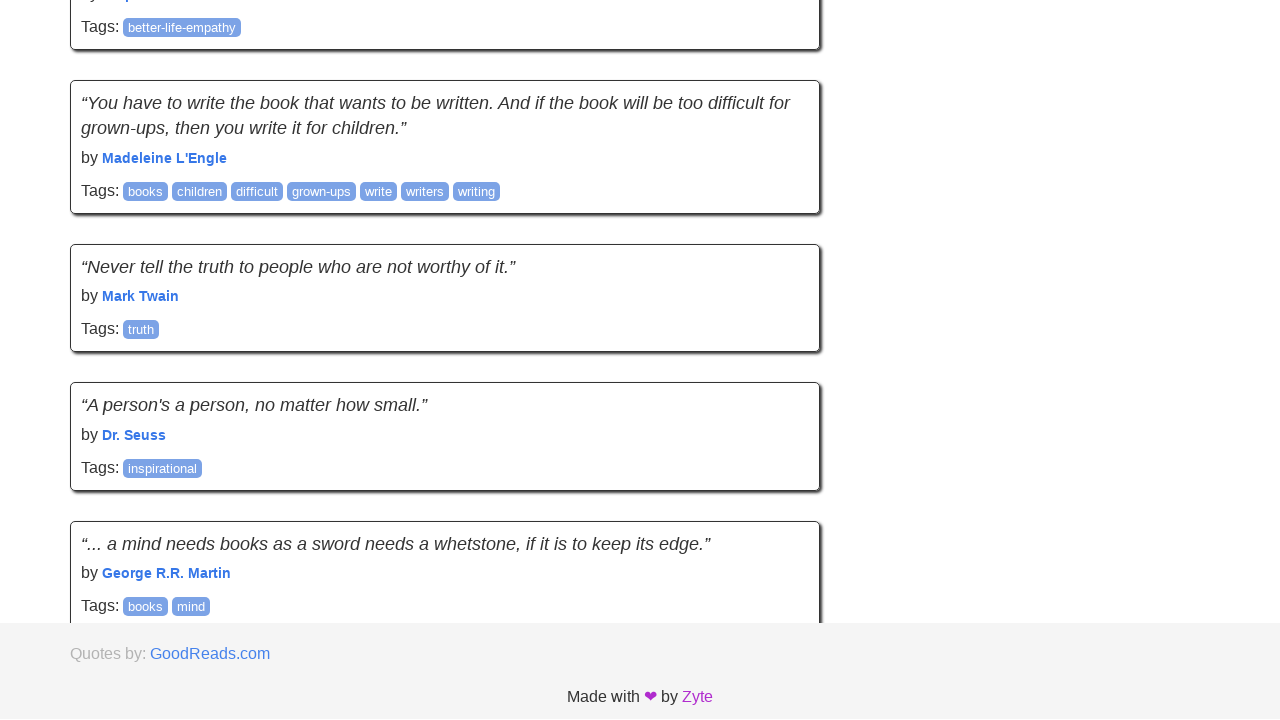

Verified quote elements are loaded on page
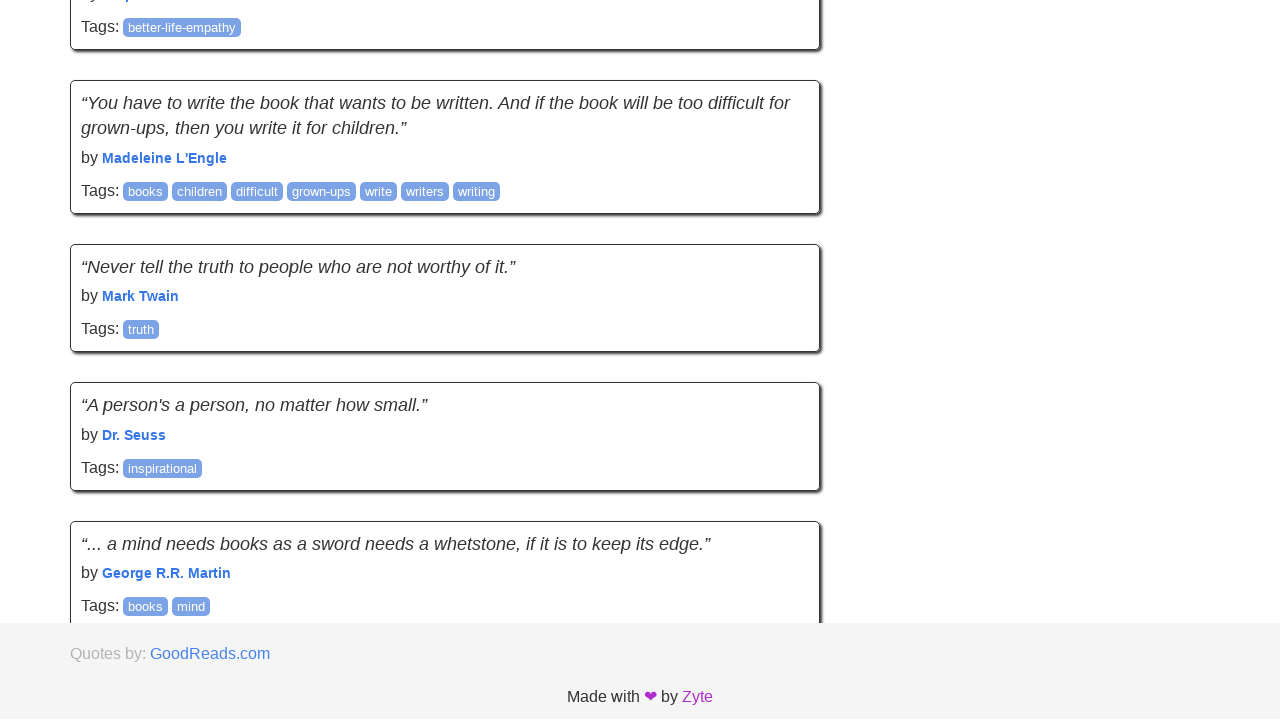

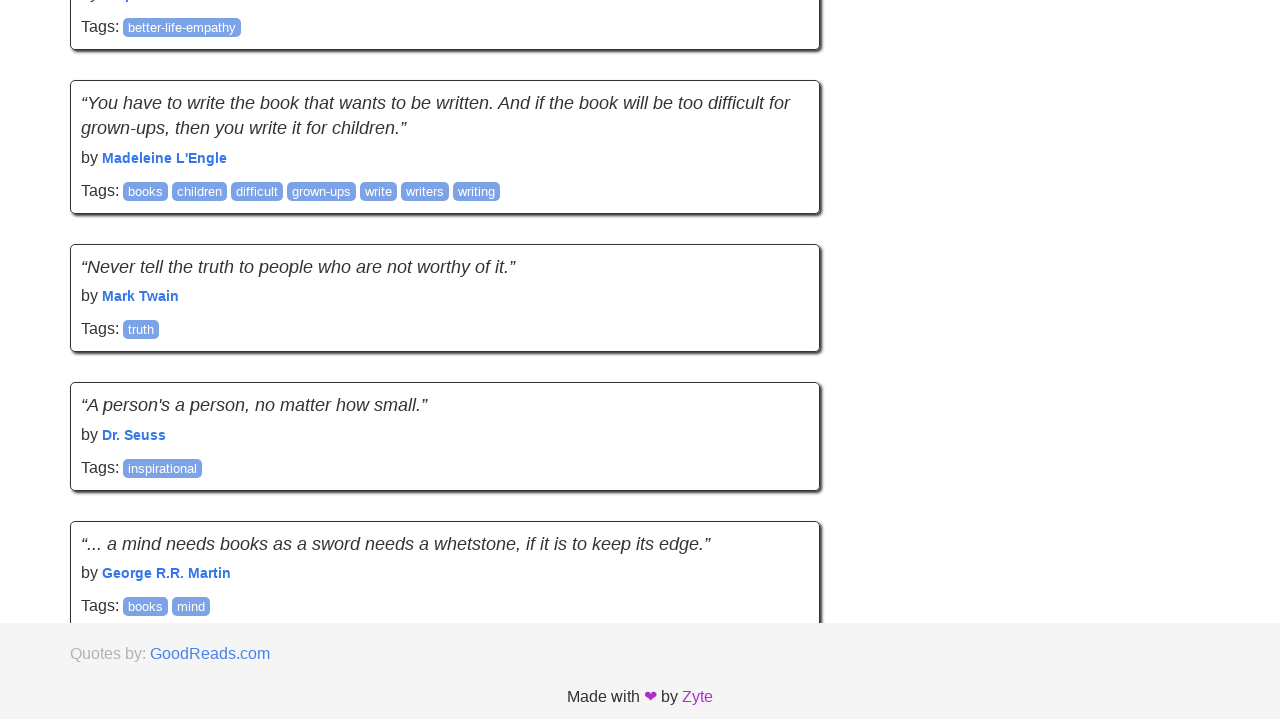